Automates playing a melody on an online shared piano by pressing keyboard keys in a specific sequence with timing

Starting URL: https://musiclab.chromeexperiments.com/Shared-Piano/#BbwPYxoqc

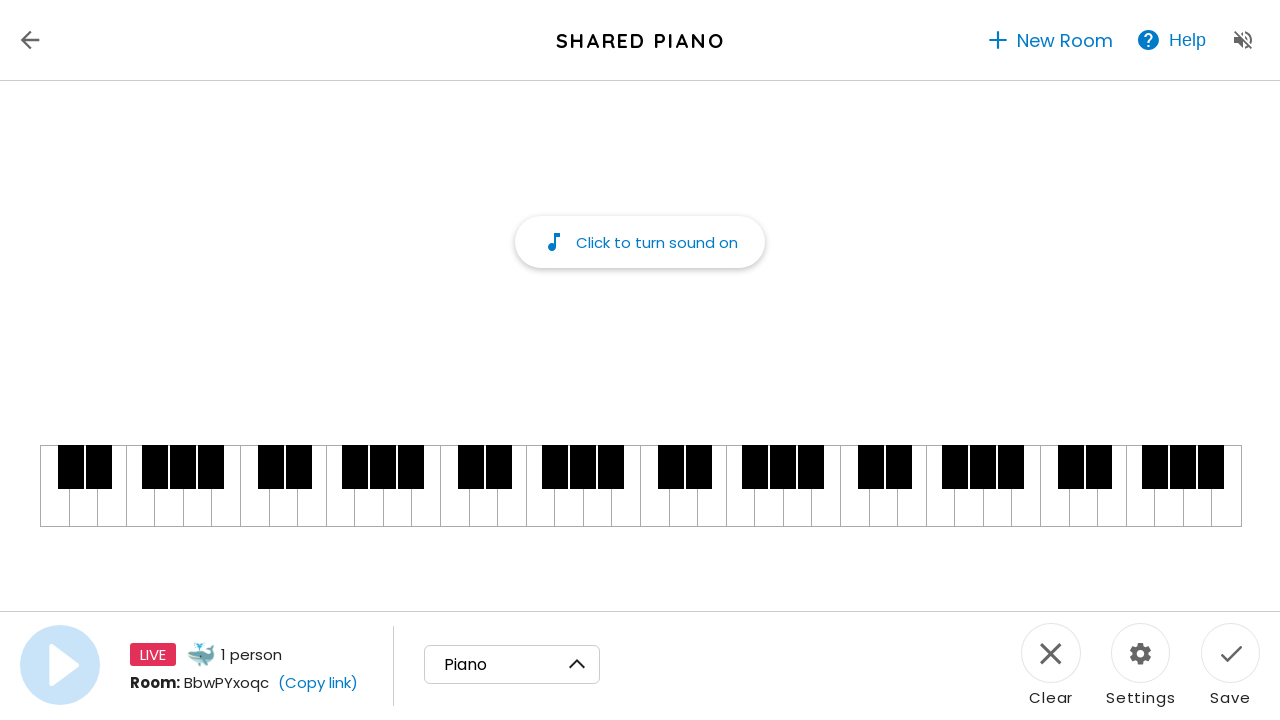

Waited for piano keyboard element to load
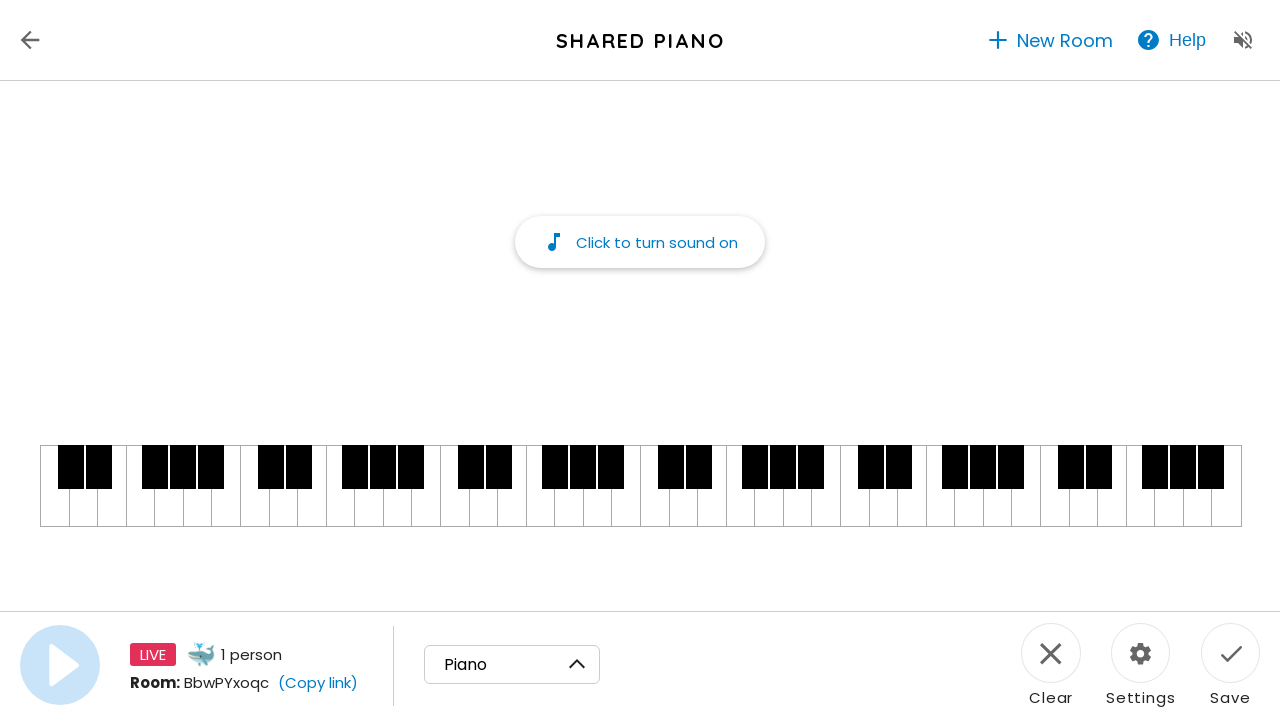

Waited 5 seconds for piano to fully initialize
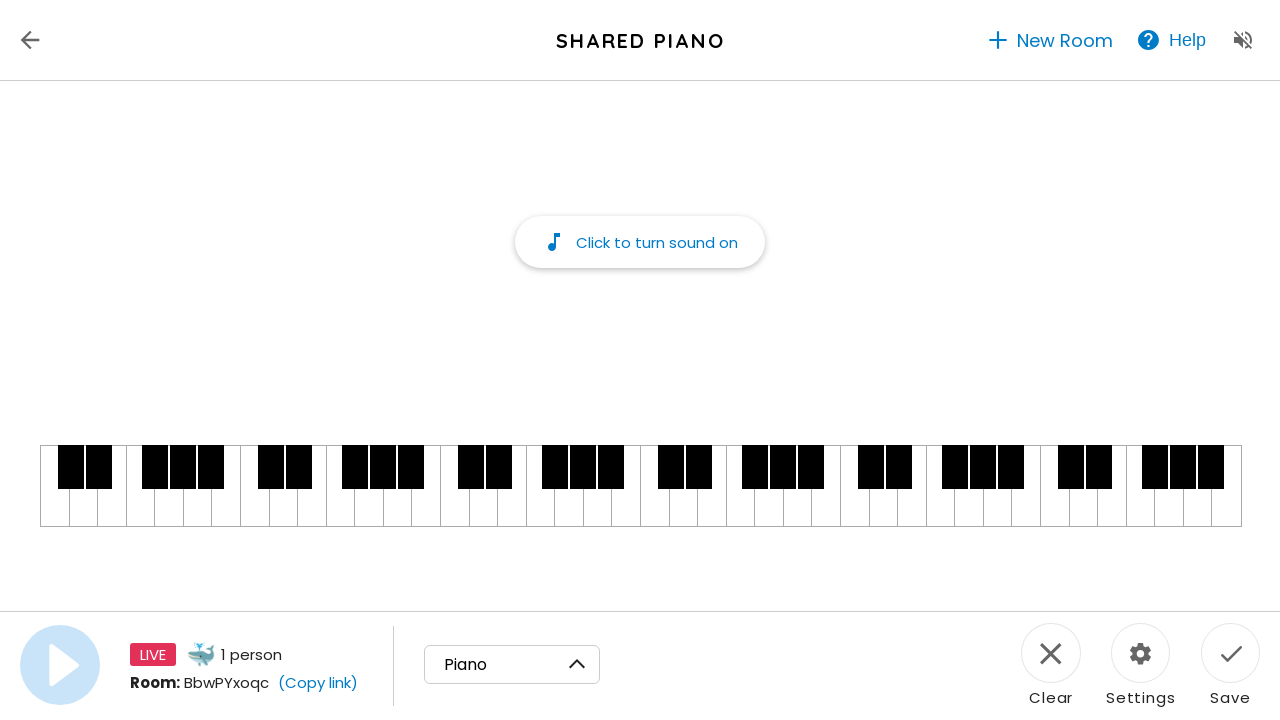

Pressed 'h' key - first note of melody
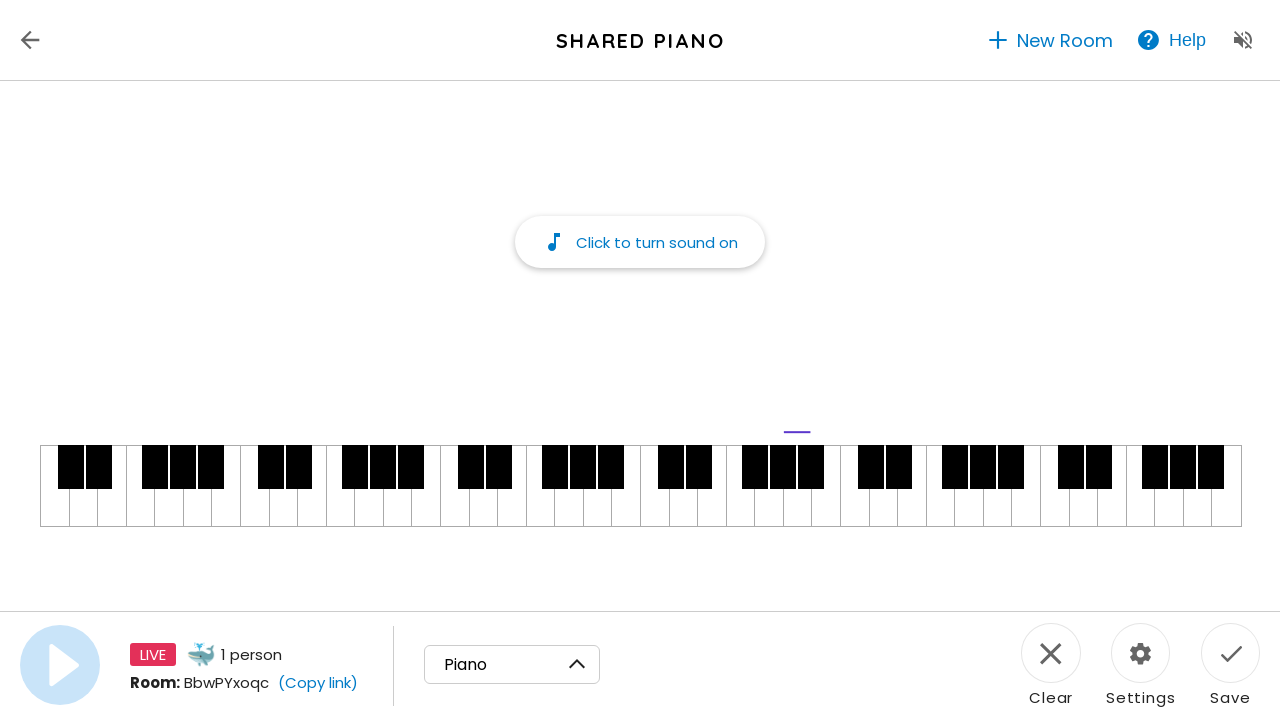

Waited 250ms before next note
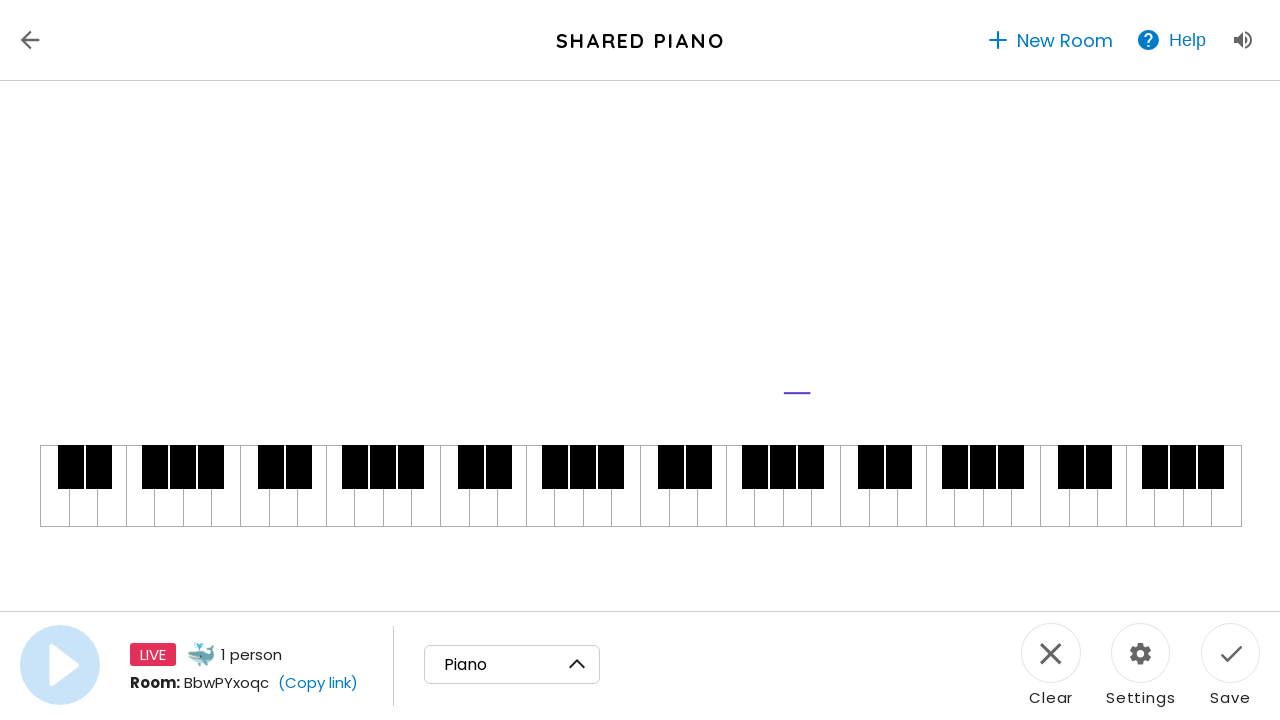

Pressed 'h' key - second note
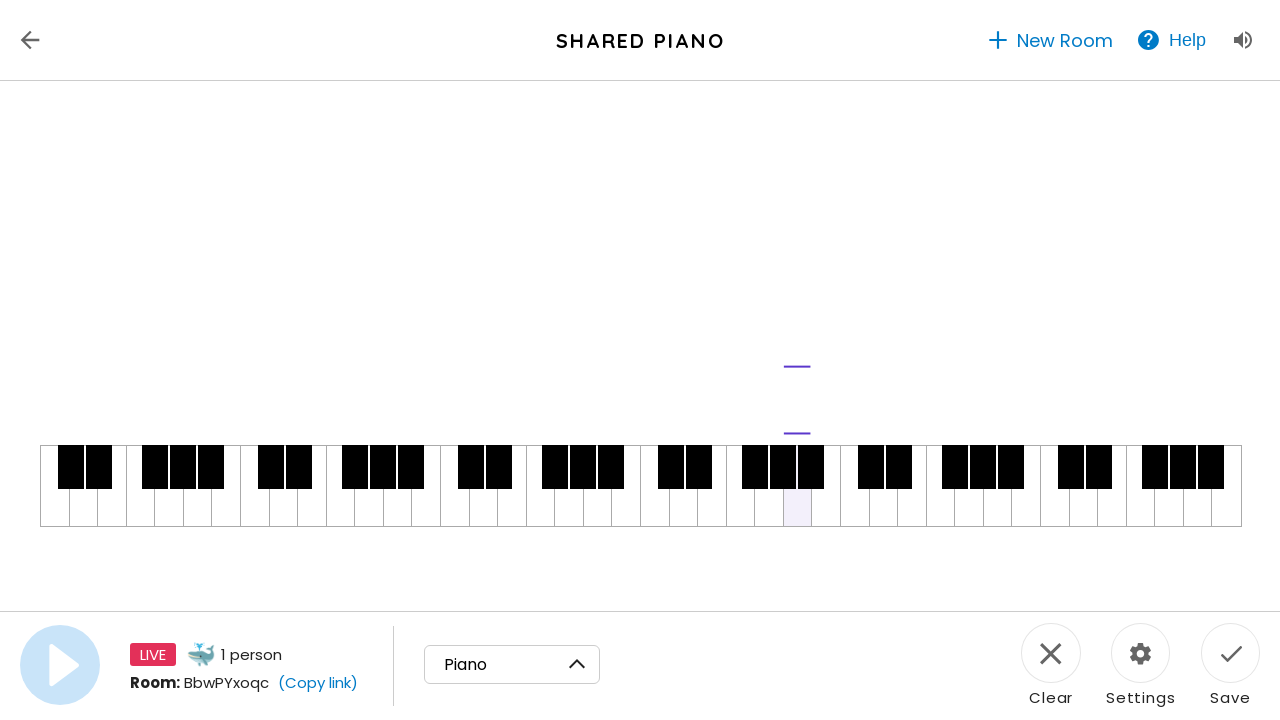

Waited 200ms
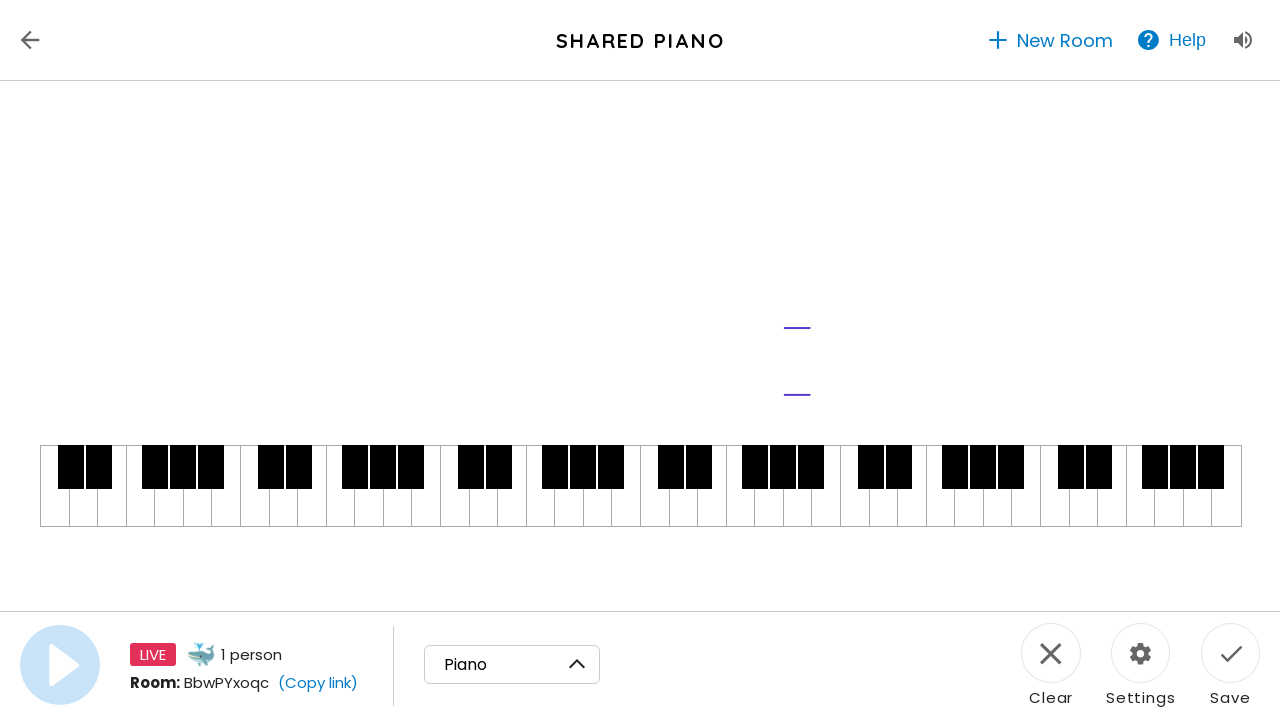

Pressed ';' key - third note
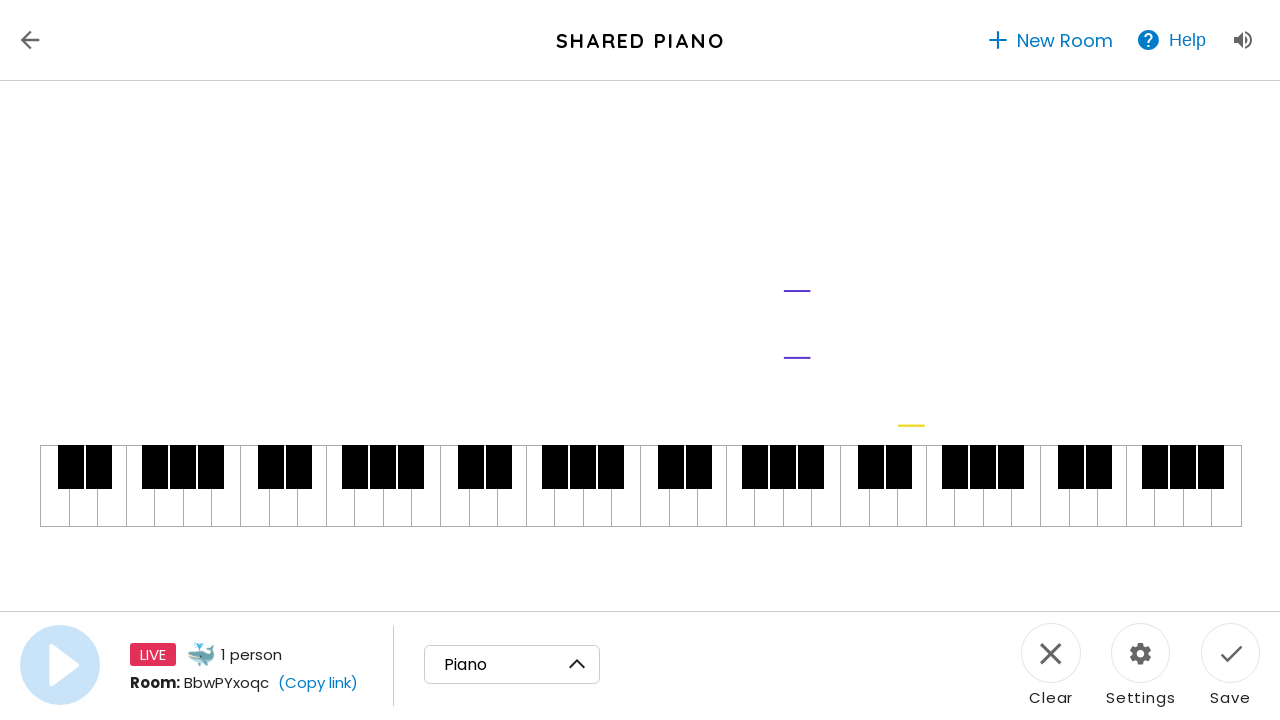

Waited 200ms
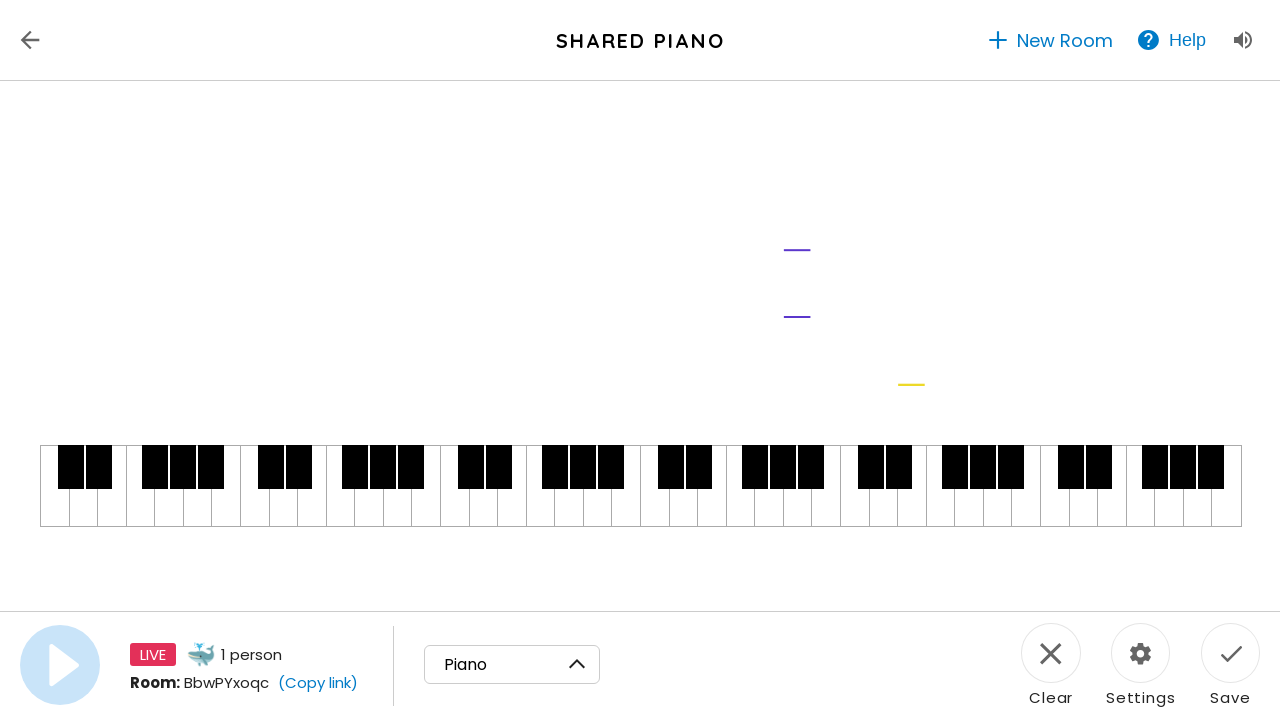

Pressed 'l' key - fourth note
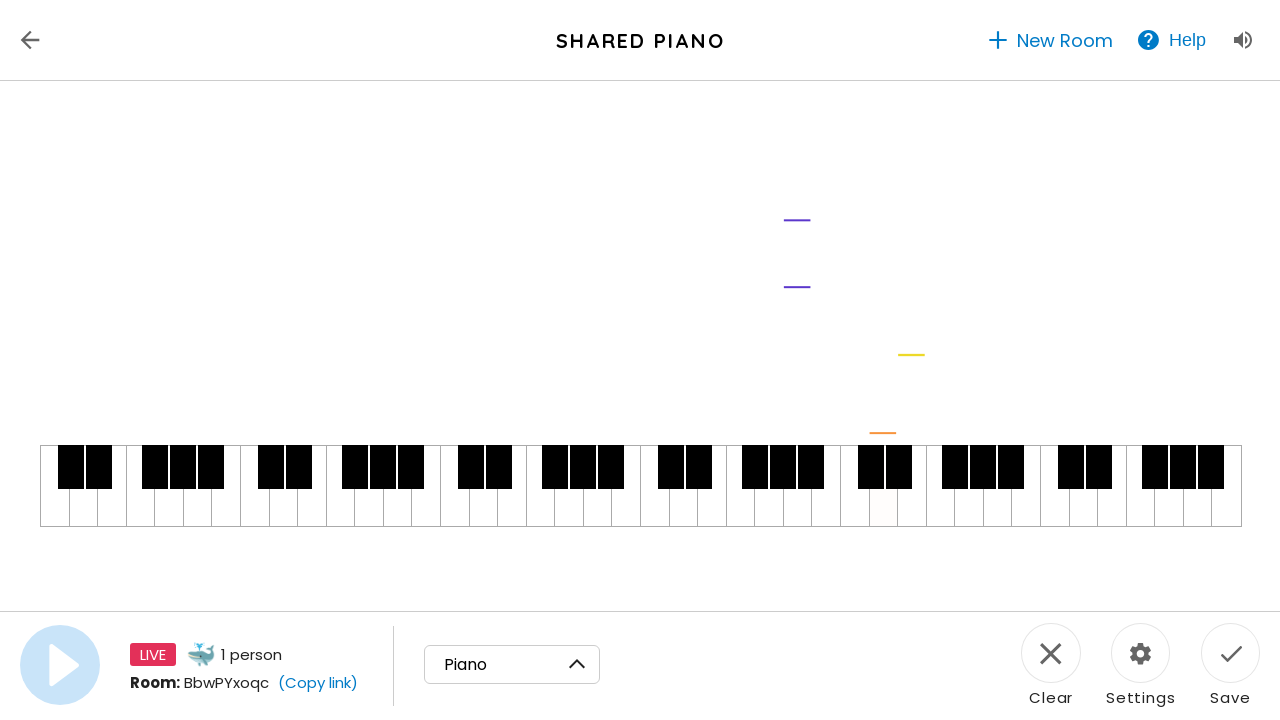

Waited 400ms
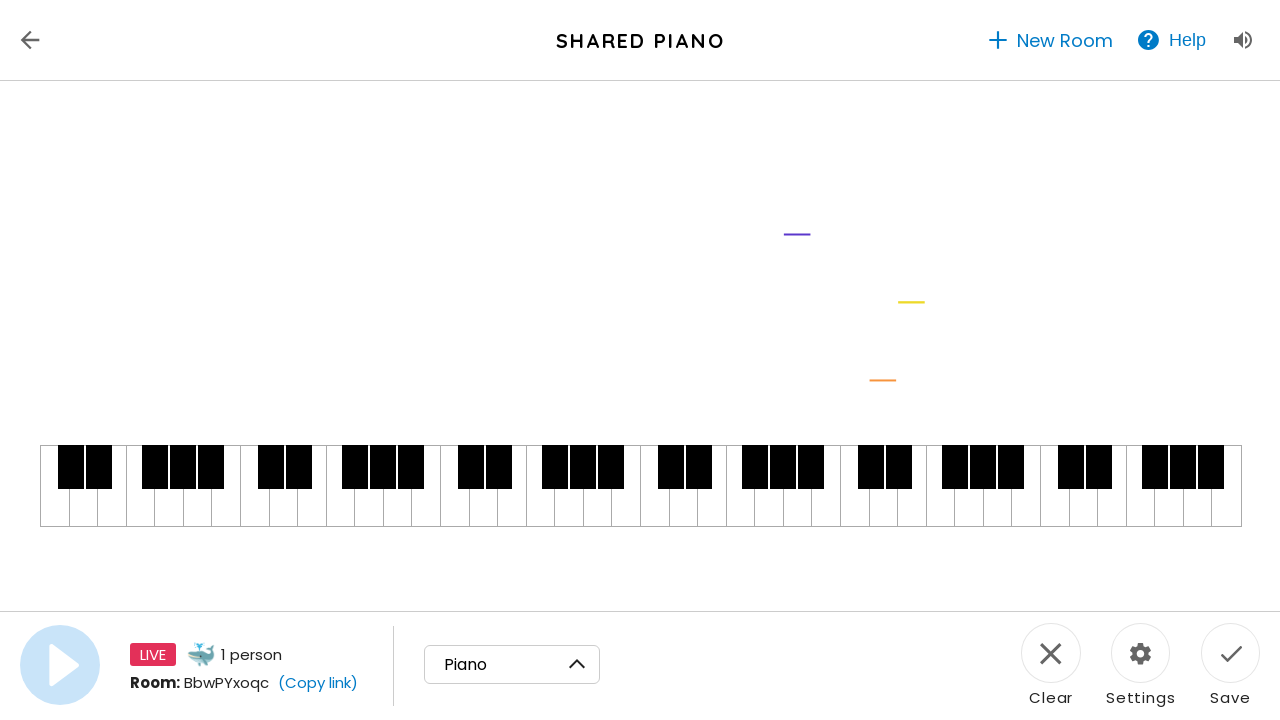

Pressed 'k' key - fifth note
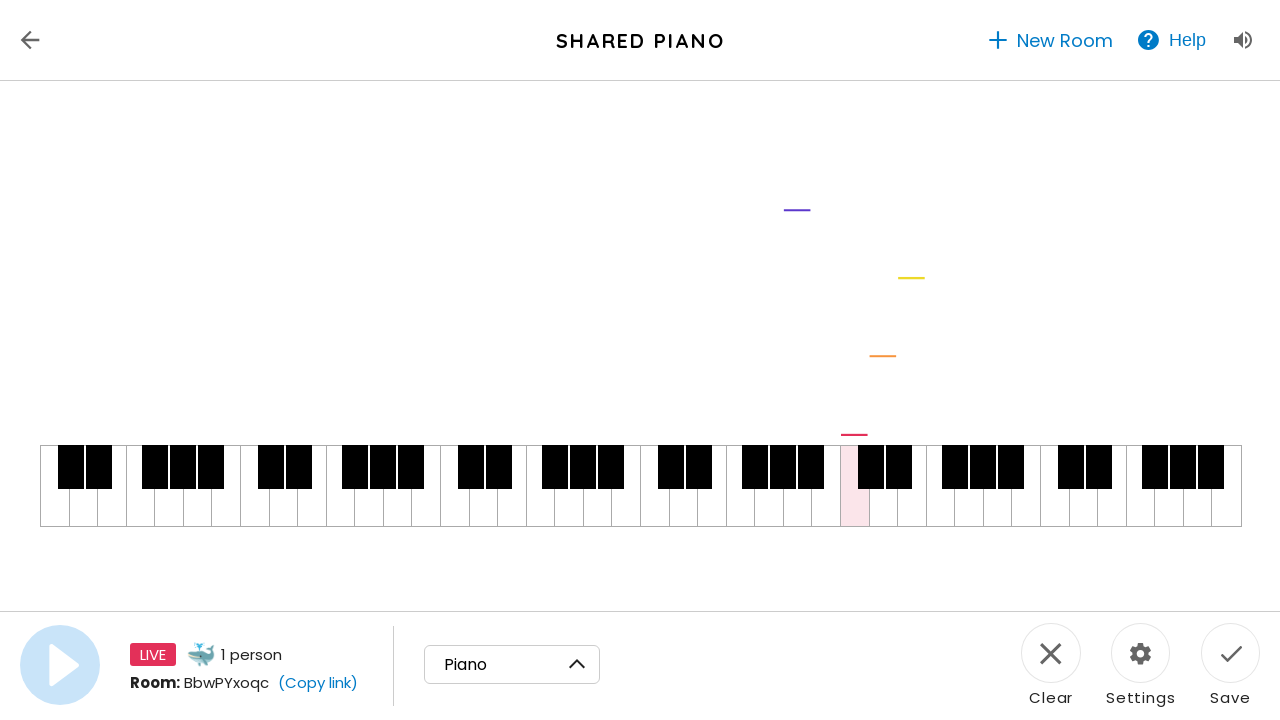

Waited 400ms
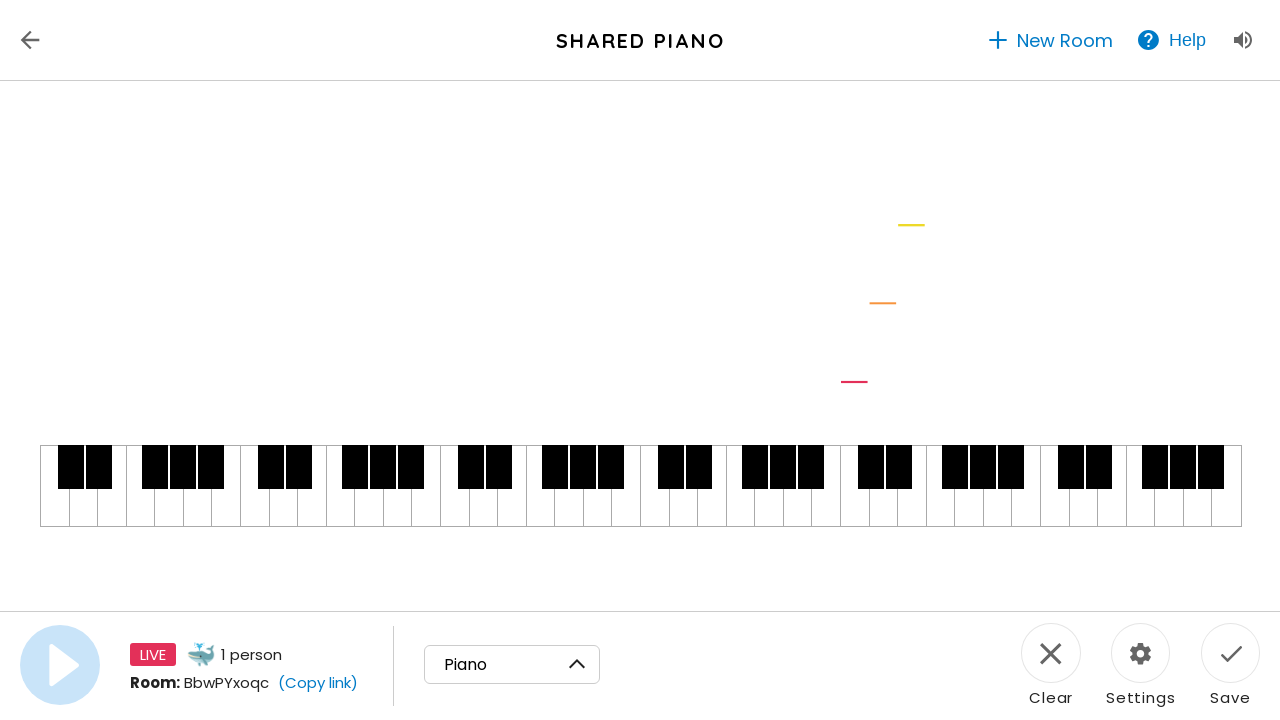

Pressed 'j' key - sixth note
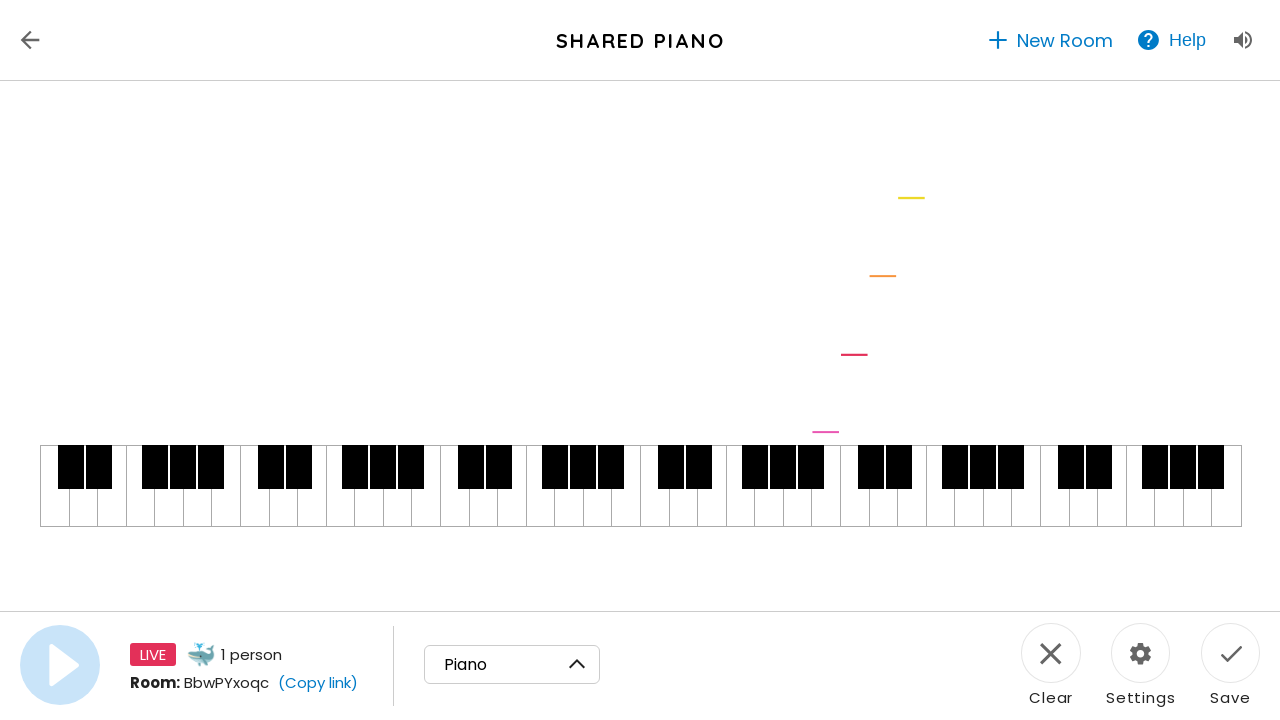

Waited 400ms
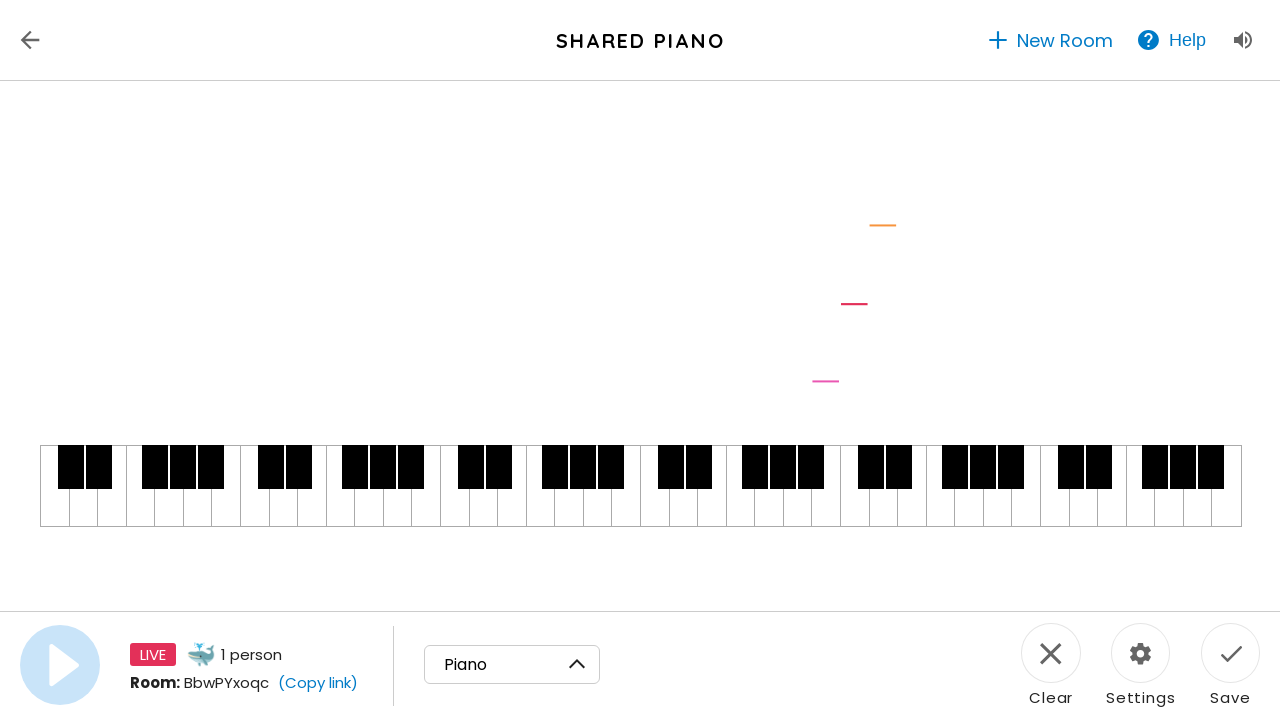

Pressed 'j' key - seventh note
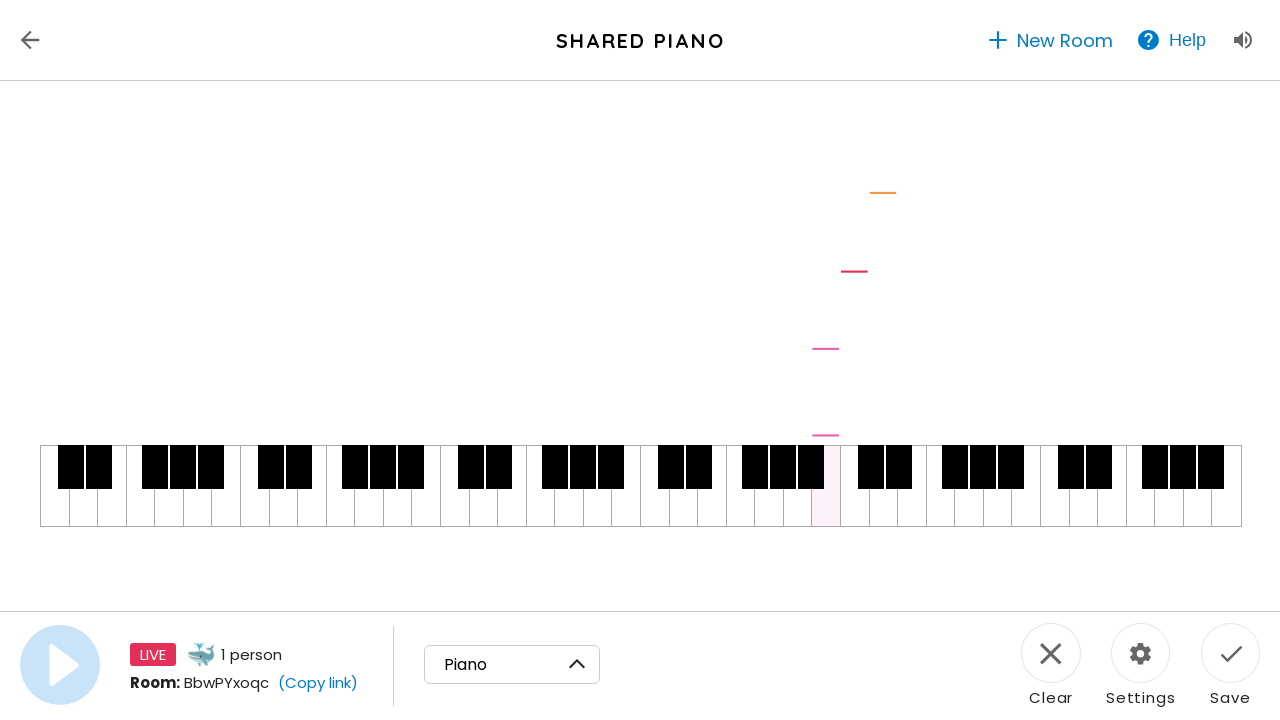

Waited 200ms
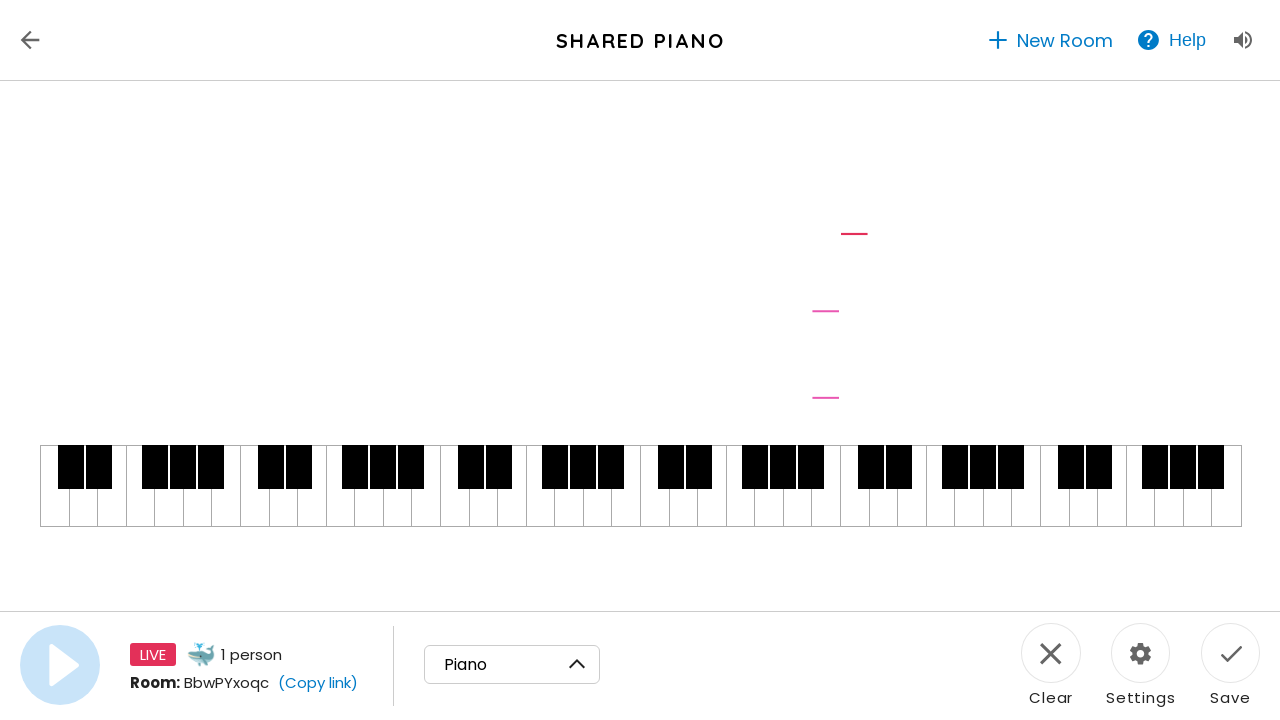

Pressed 'j' key - eighth note
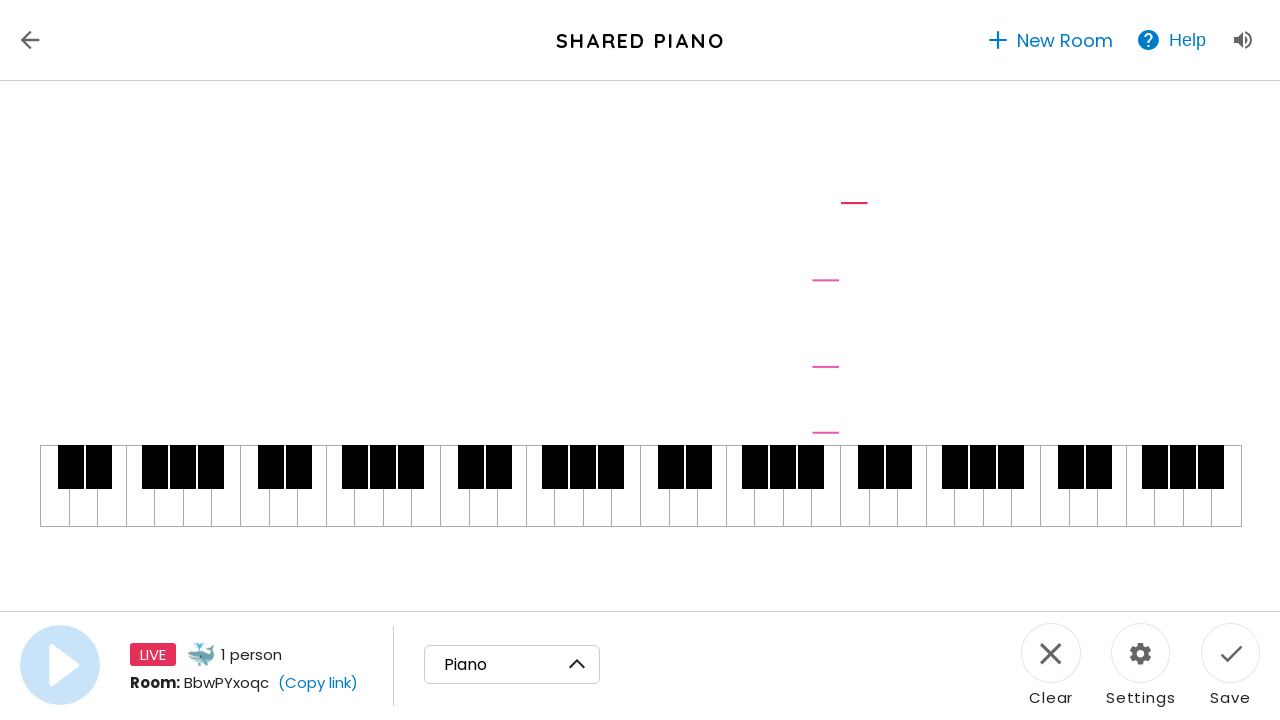

Waited 200ms
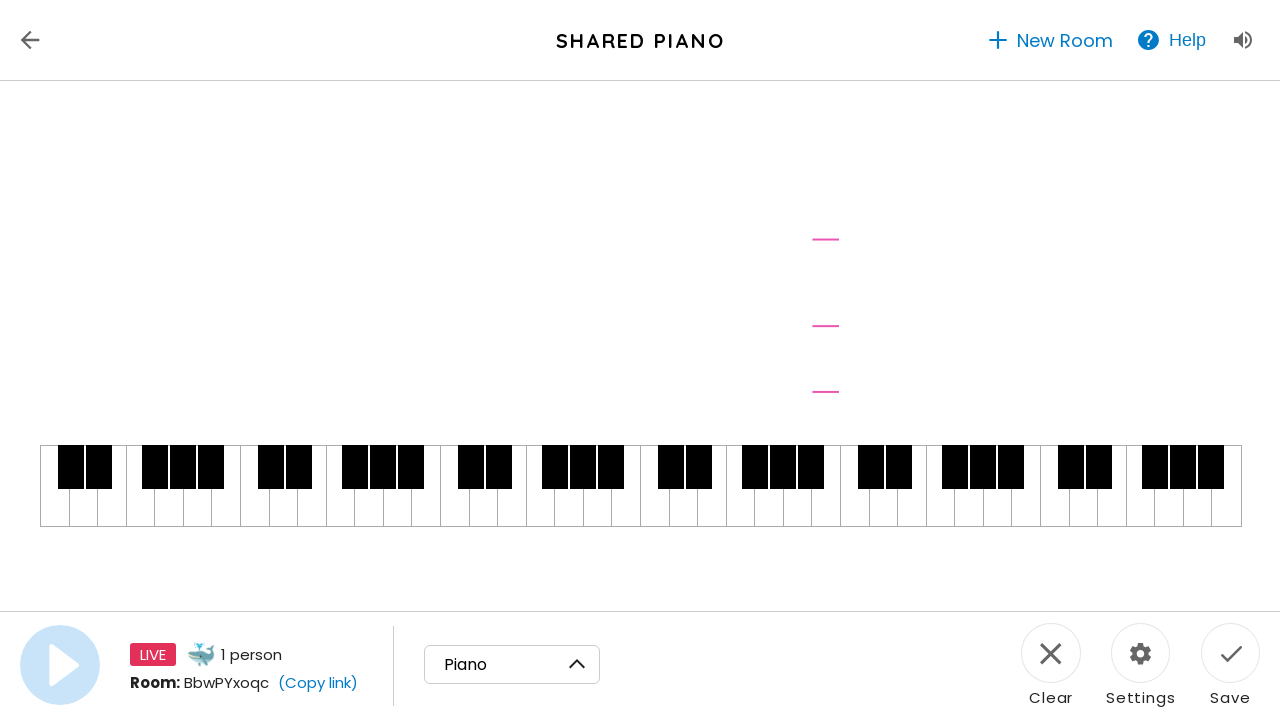

Pressed 'l' key - ninth note
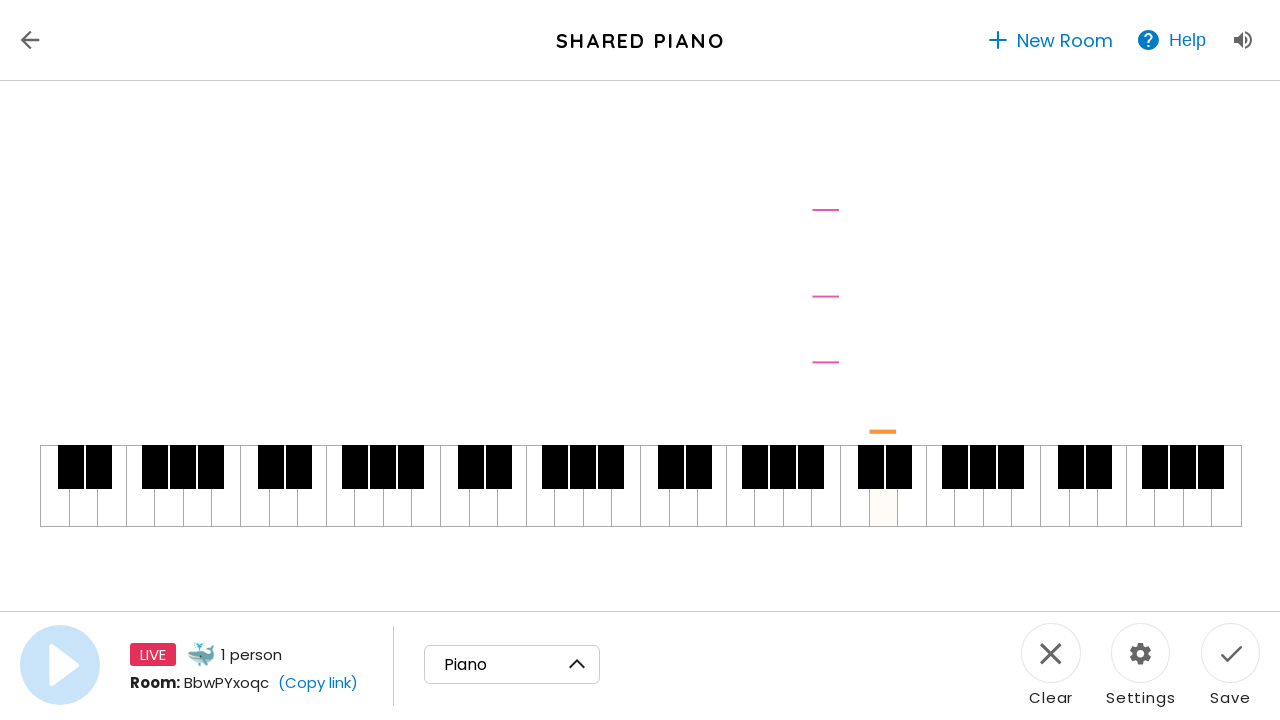

Waited 400ms
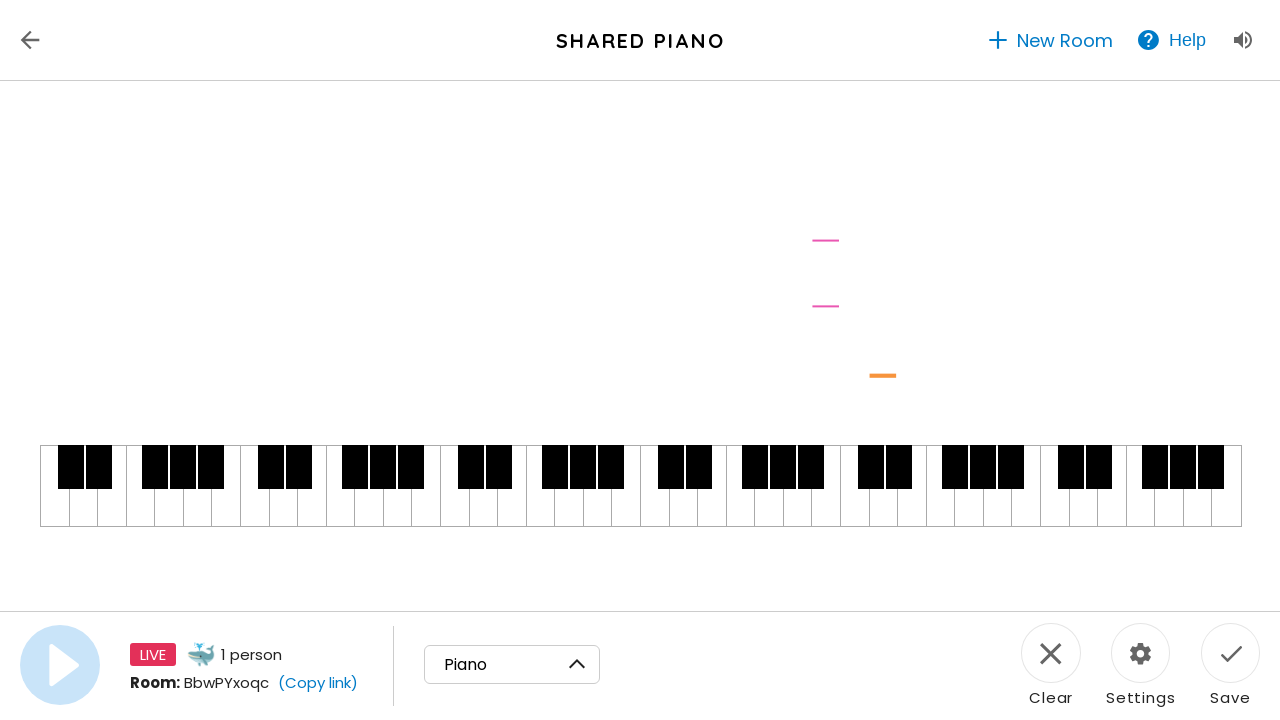

Pressed 'k' key - tenth note
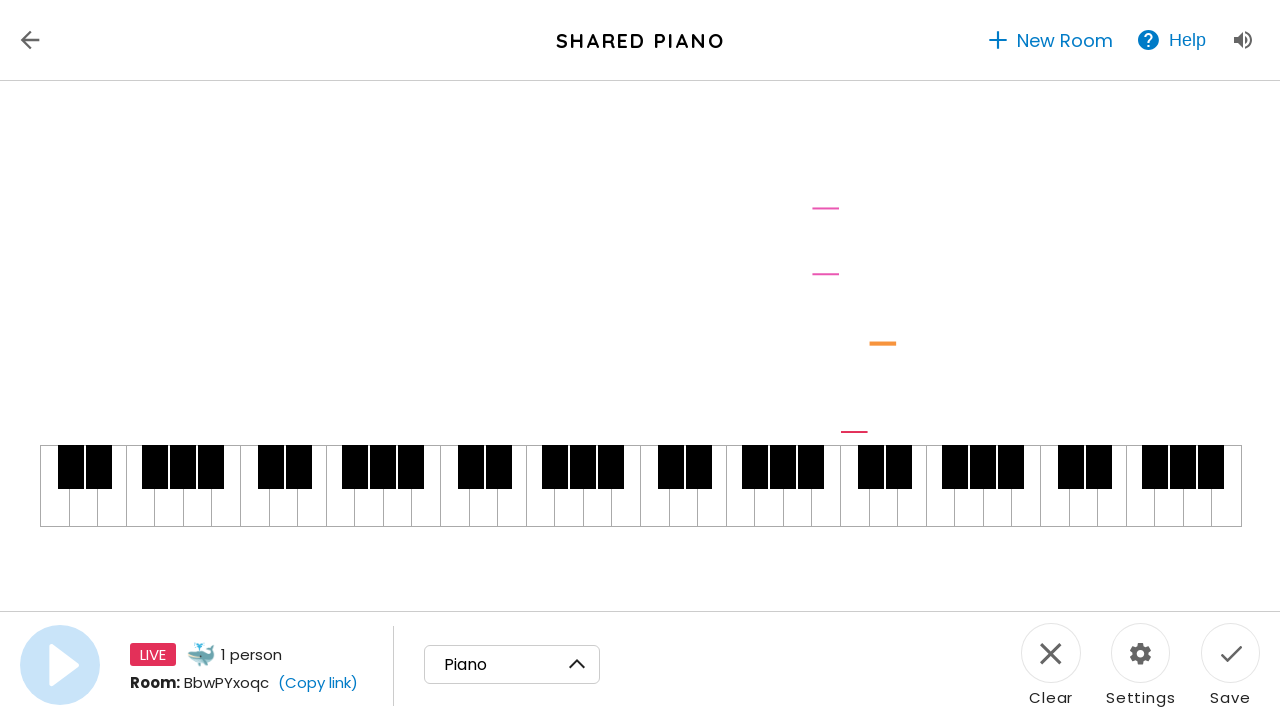

Waited 200ms
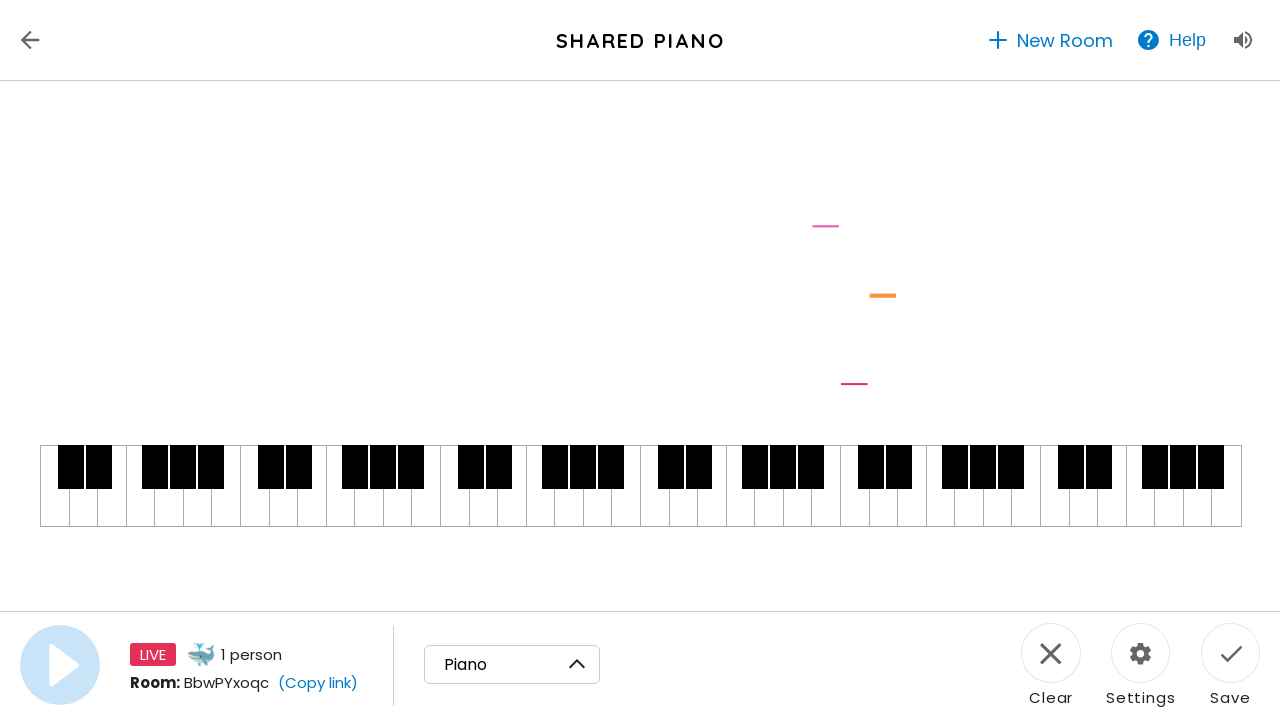

Pressed 'j' key - eleventh note
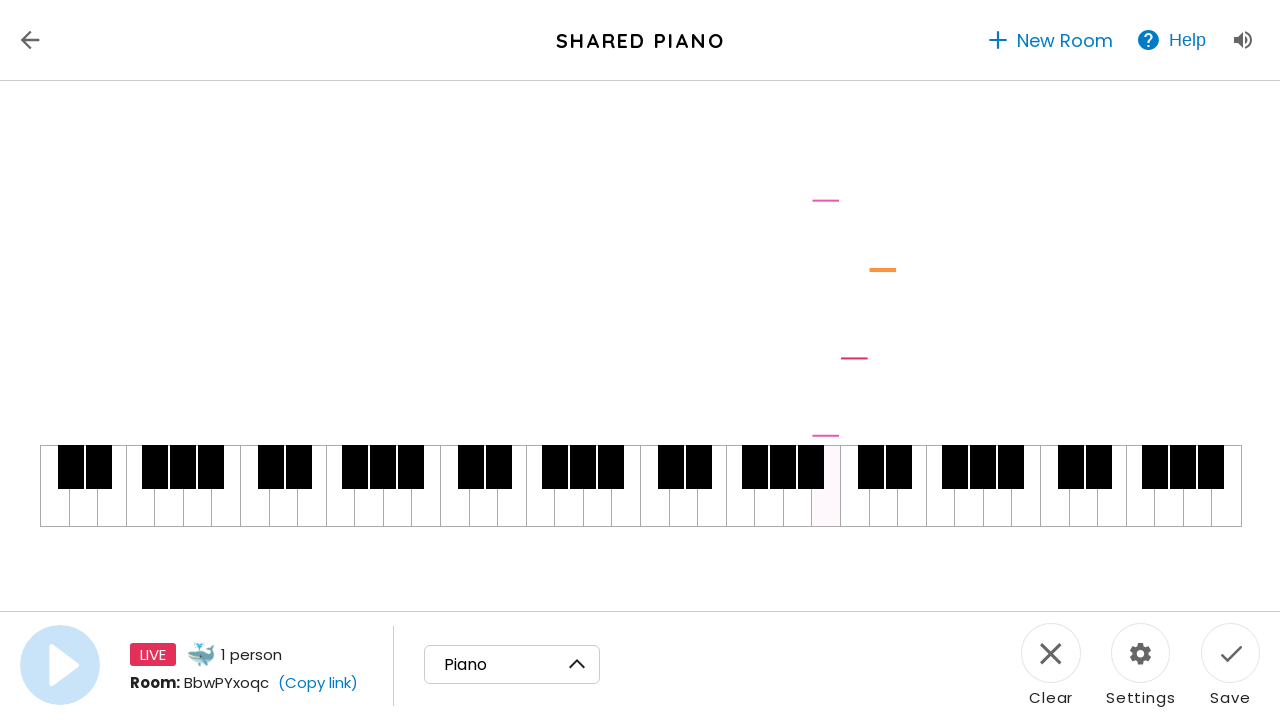

Waited 200ms
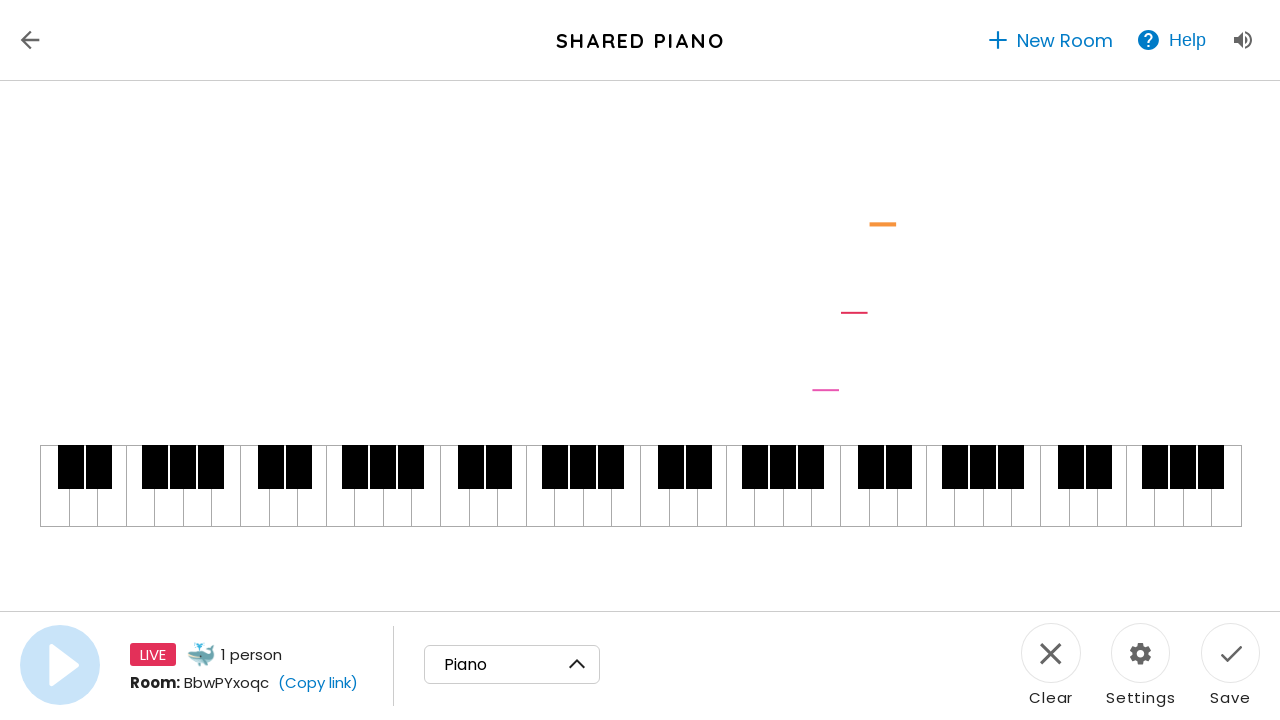

Pressed 'h' key - twelfth note
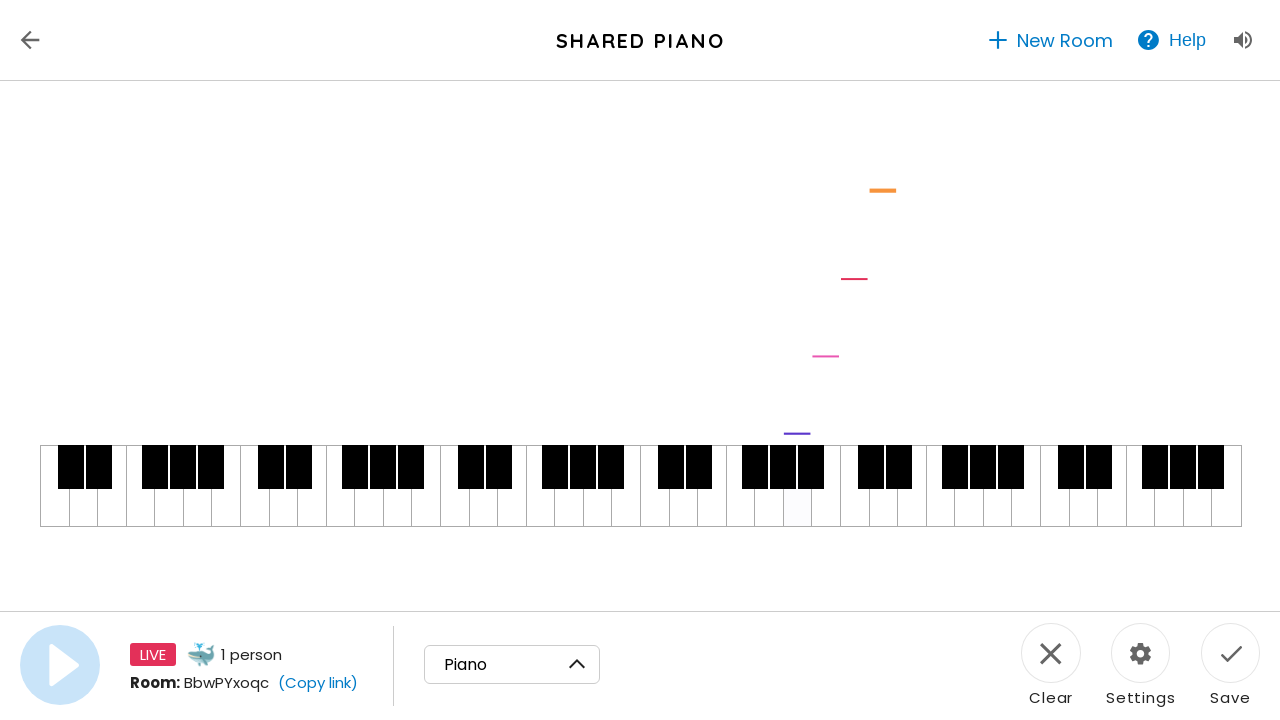

Waited 600ms - end of first phrase
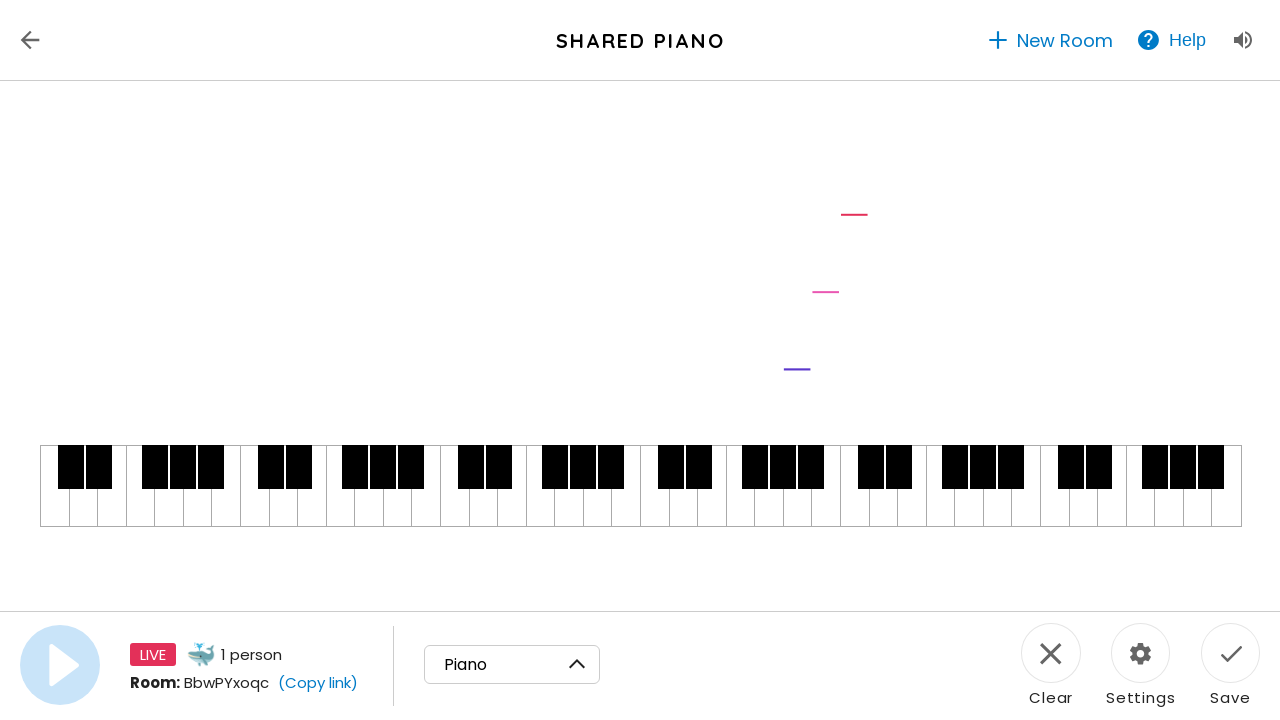

Pressed 'x' key - changed to new key
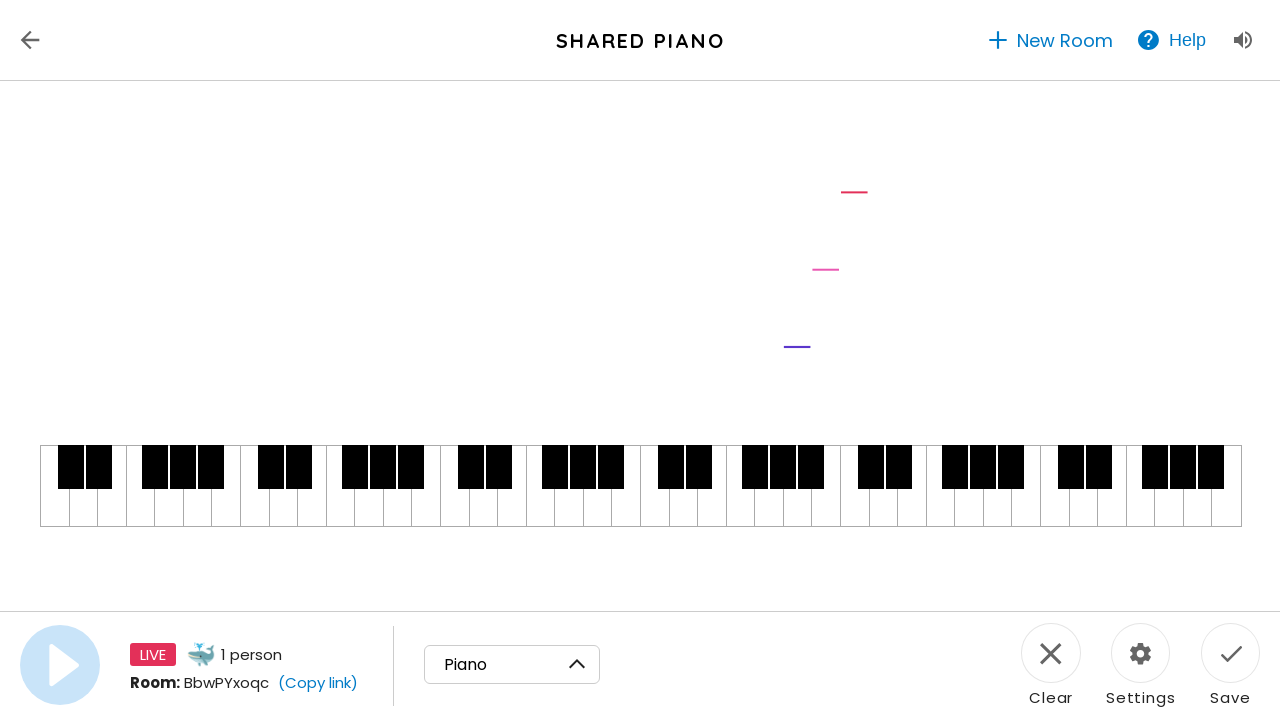

Pressed 'h' key - trill note 1
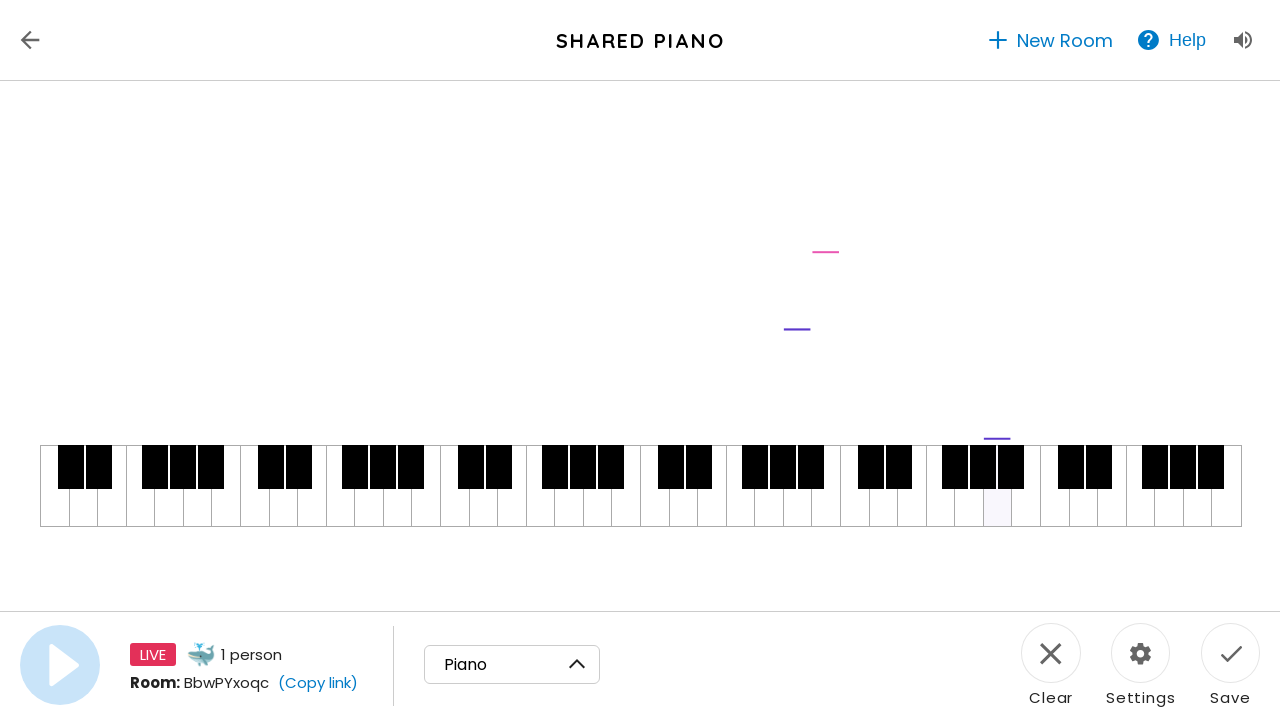

Waited 200ms
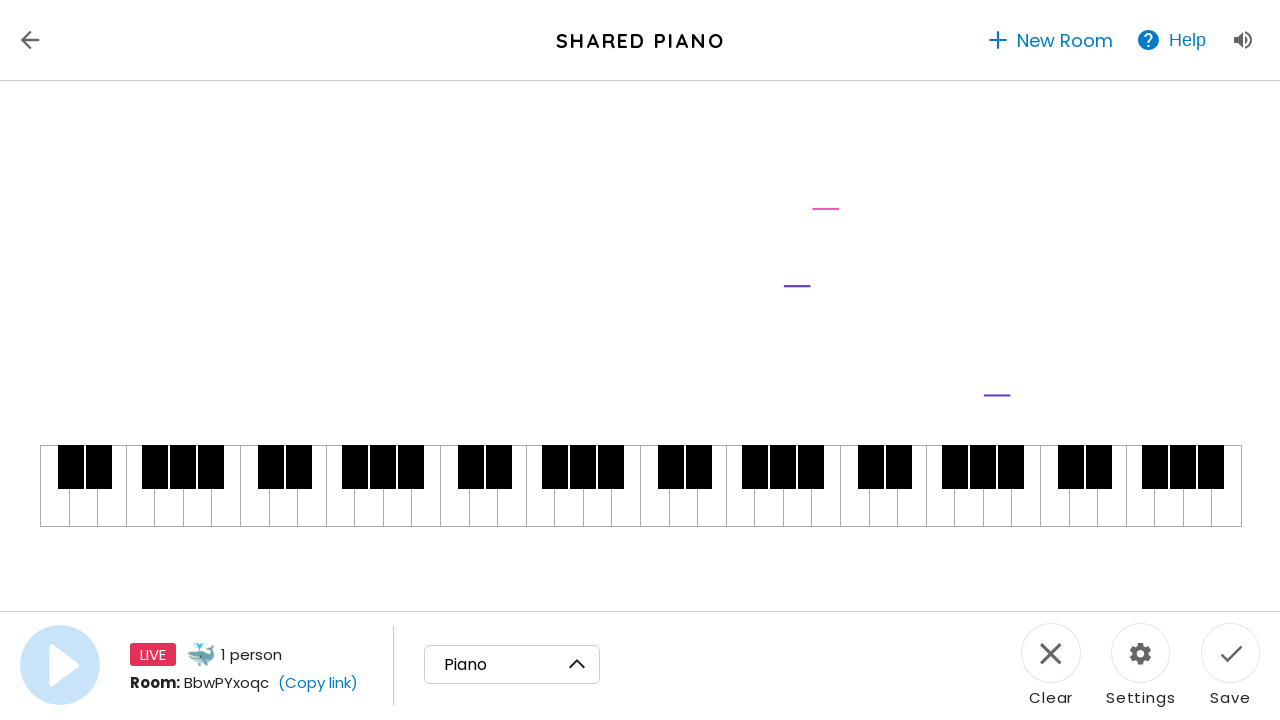

Pressed 'y' key - trill note 2
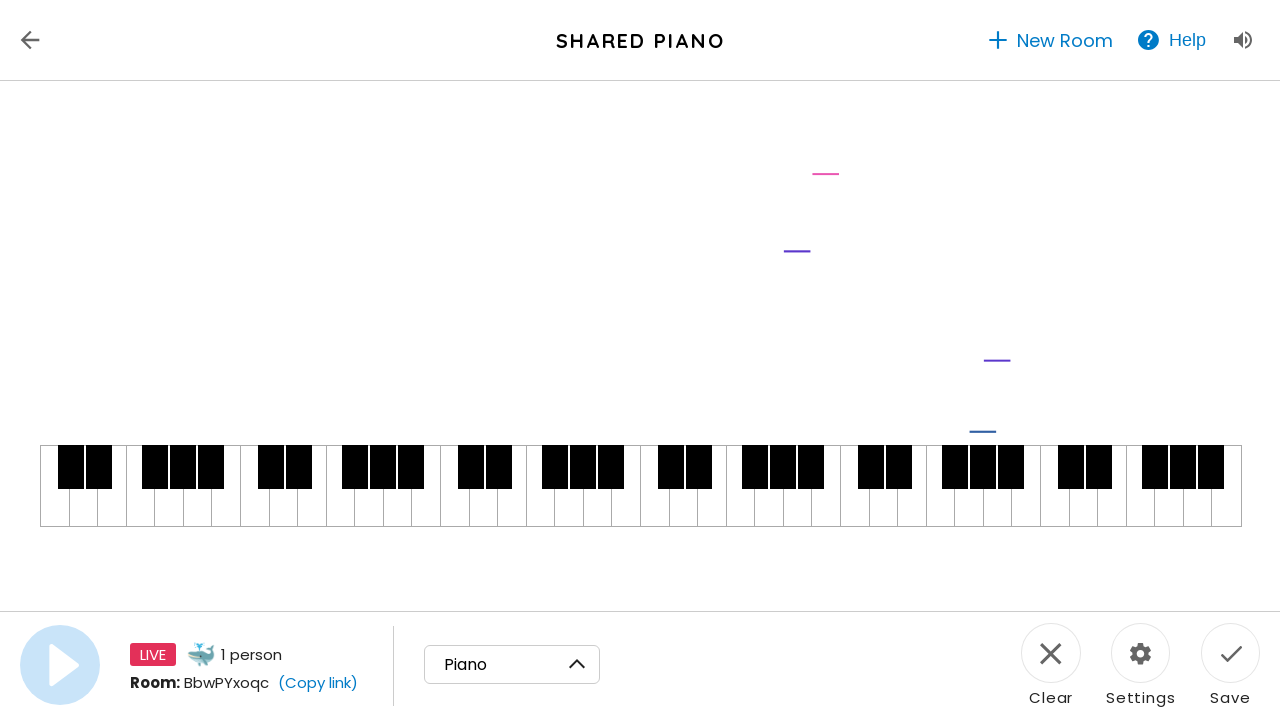

Waited 200ms
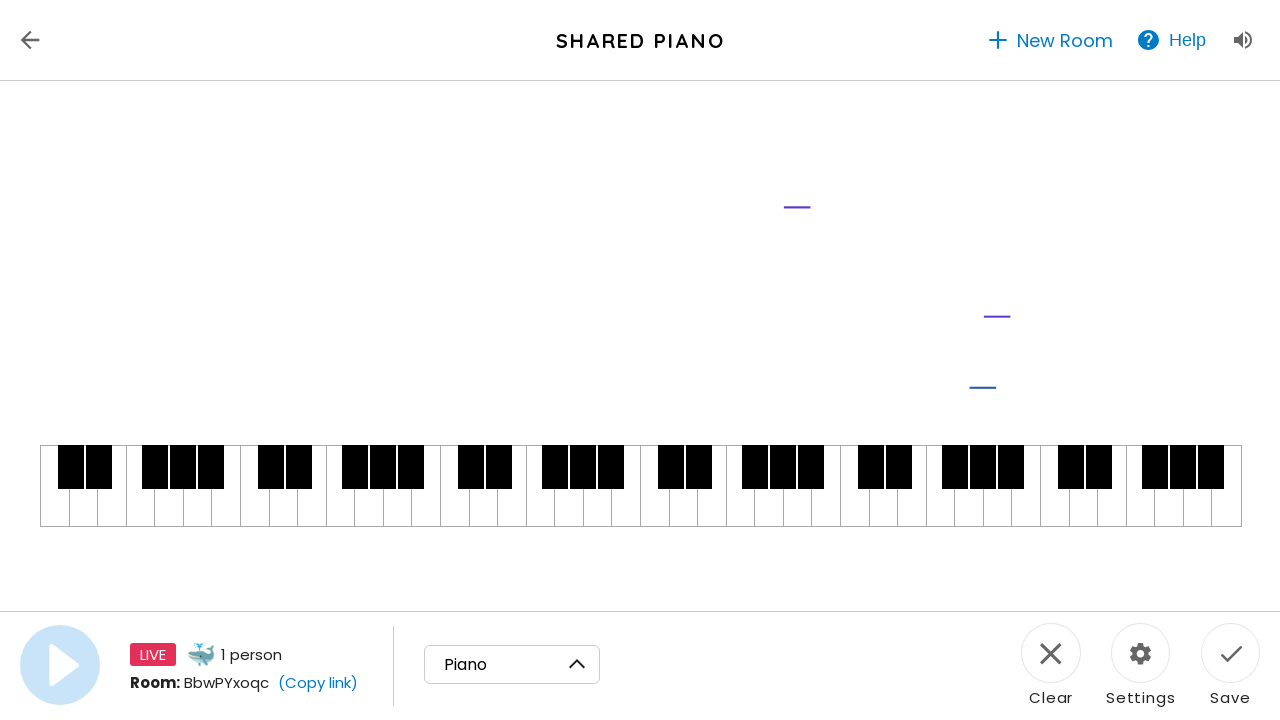

Pressed 'h' key - trill note 3
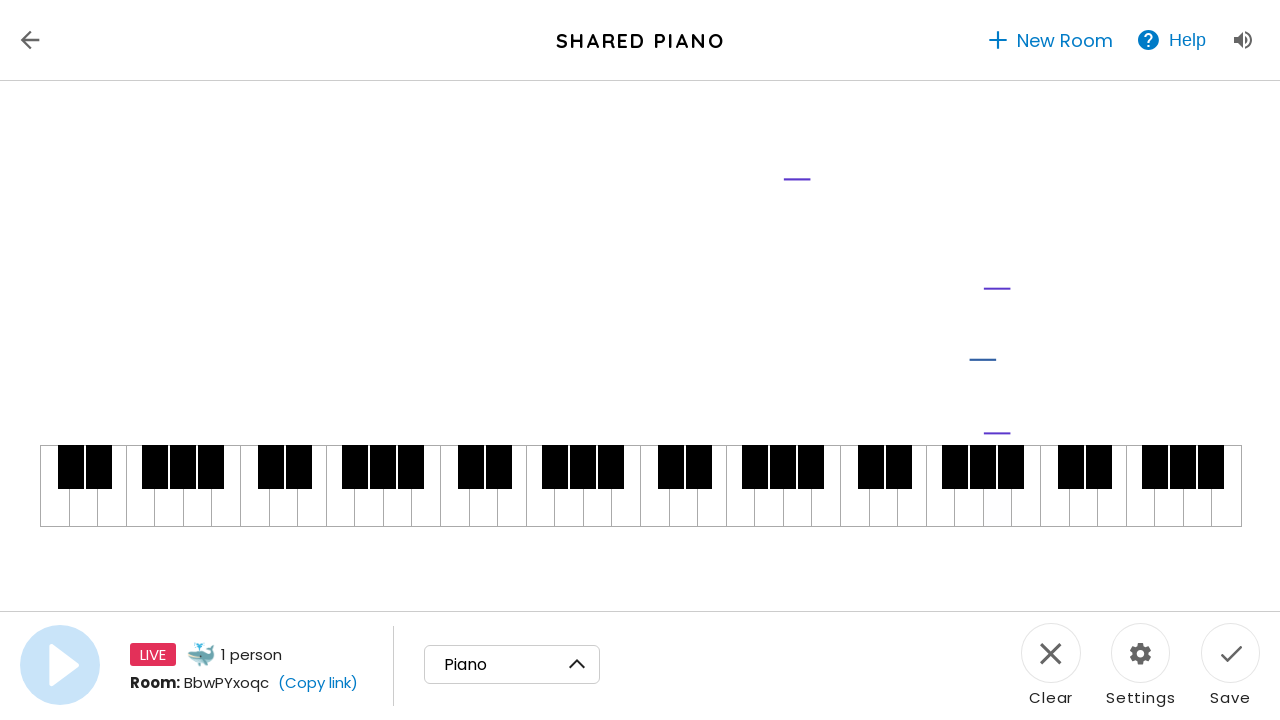

Waited 200ms
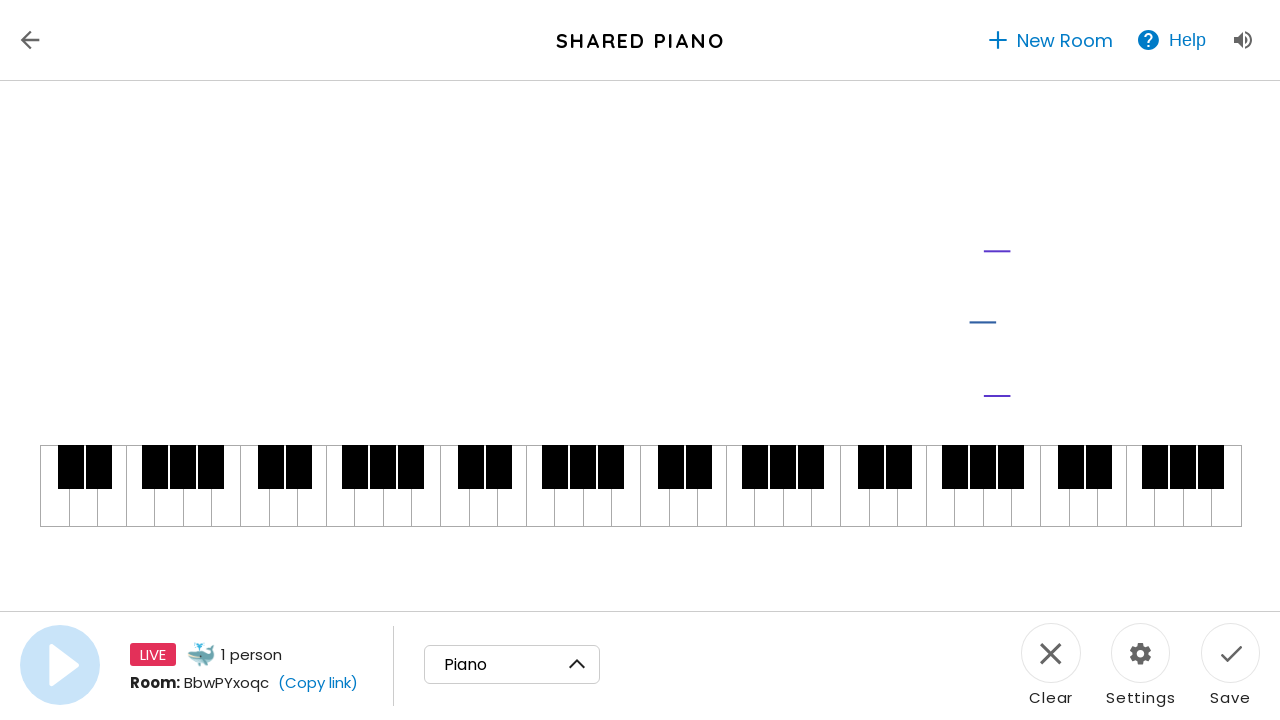

Pressed 'y' key - trill note 4
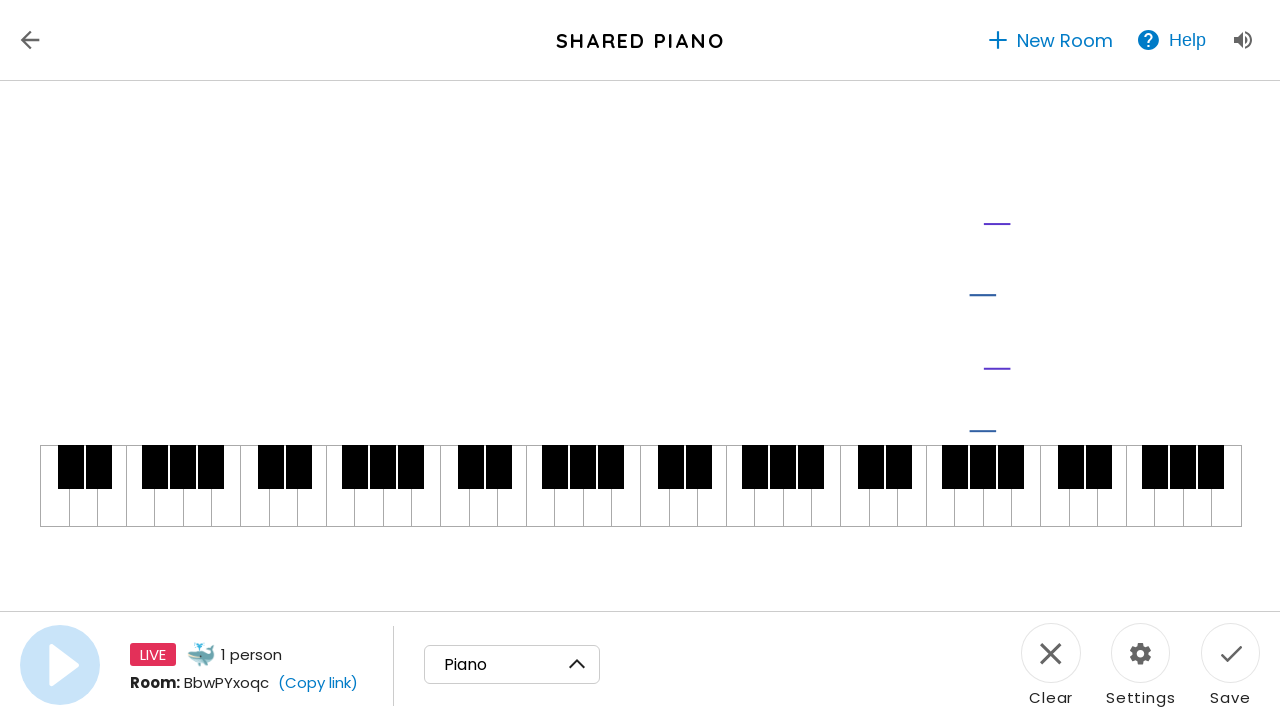

Waited 200ms
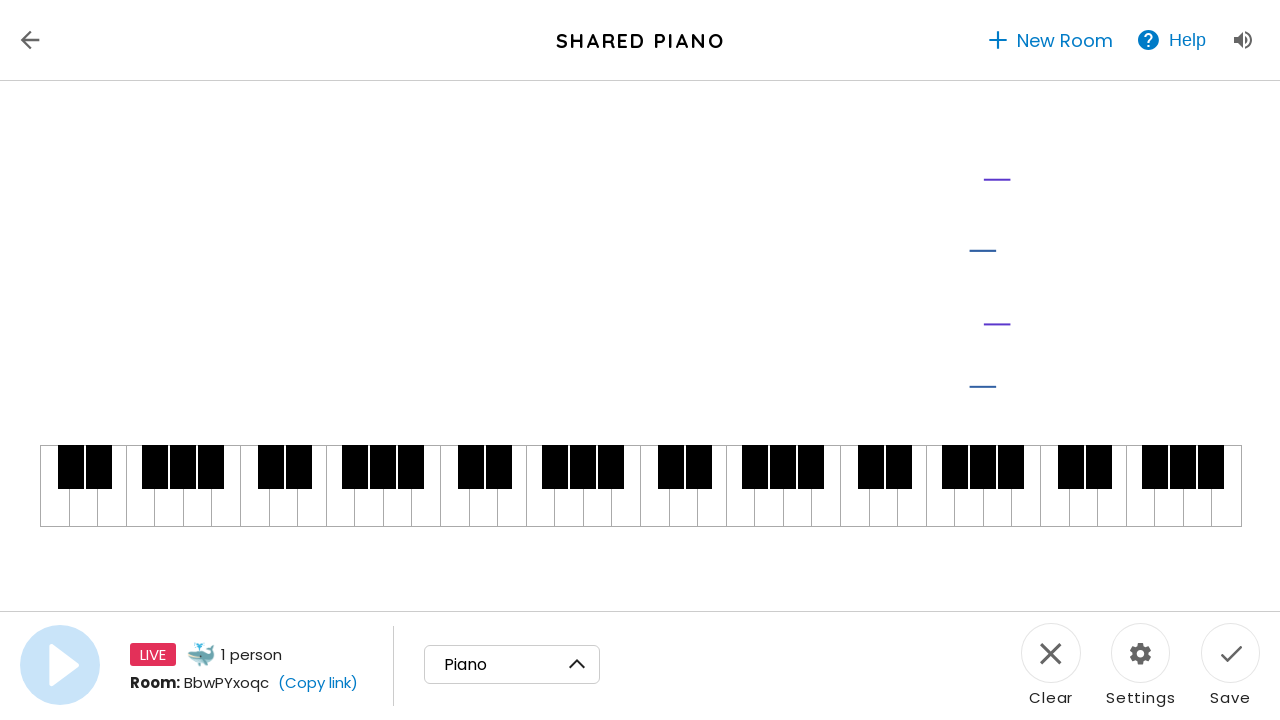

Pressed 'h' key - trill note 5
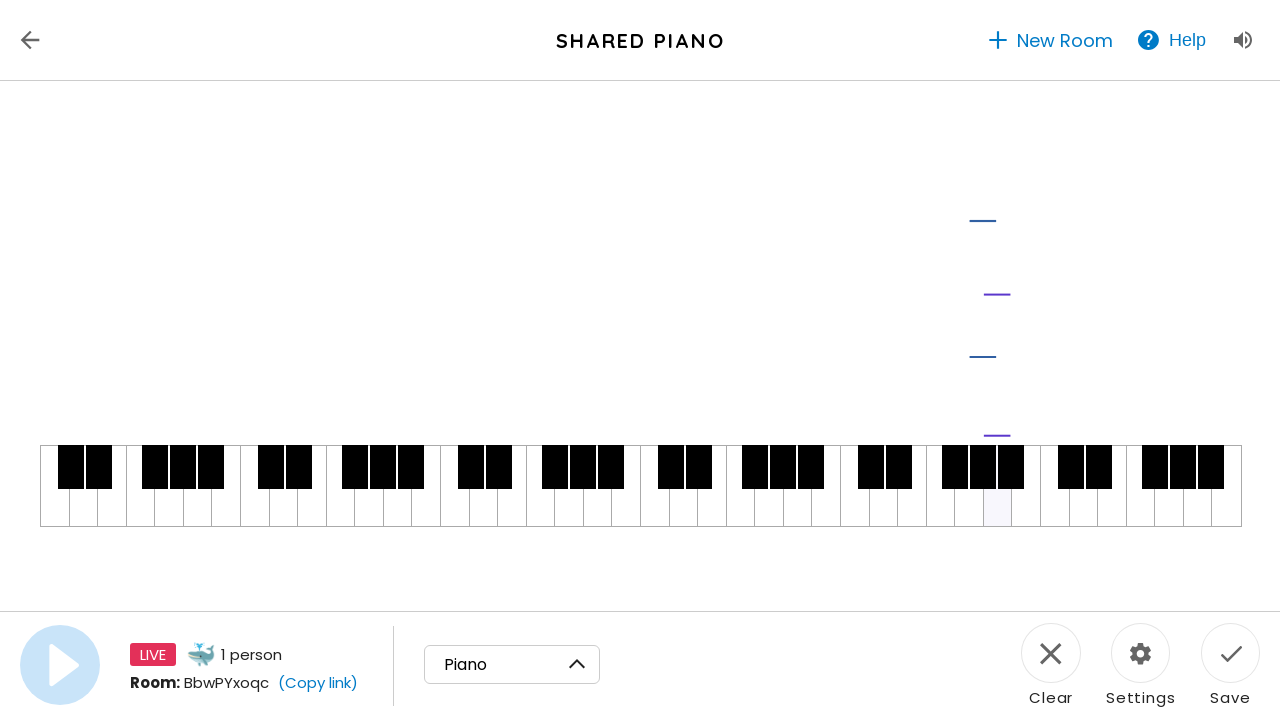

Waited 200ms - end of trill
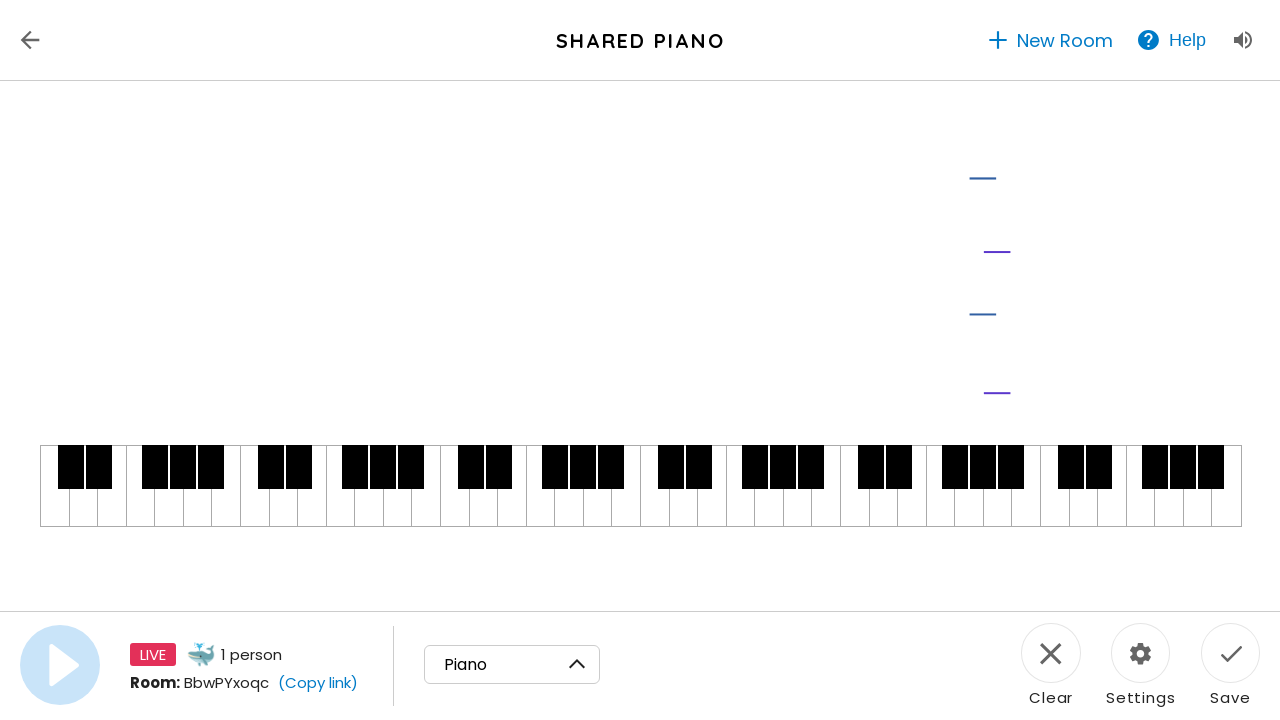

Pressed 'z' key - changed to another key
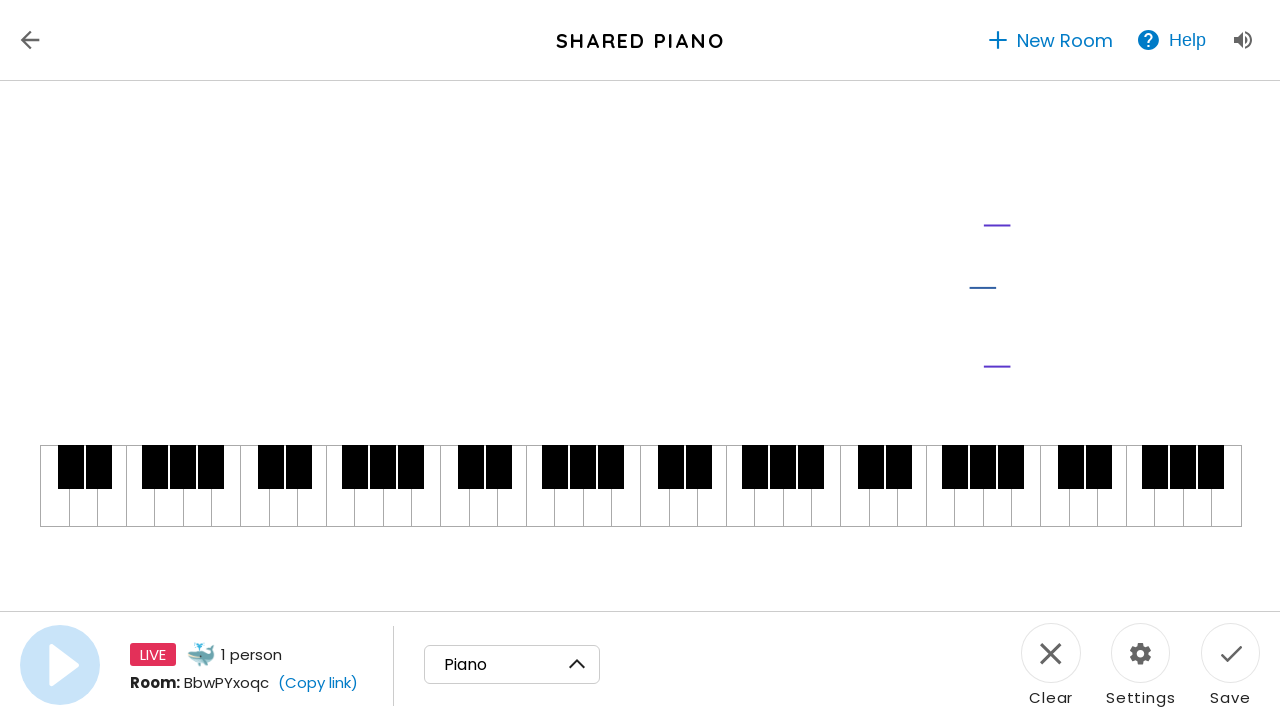

Pressed 'h' key - note in new key
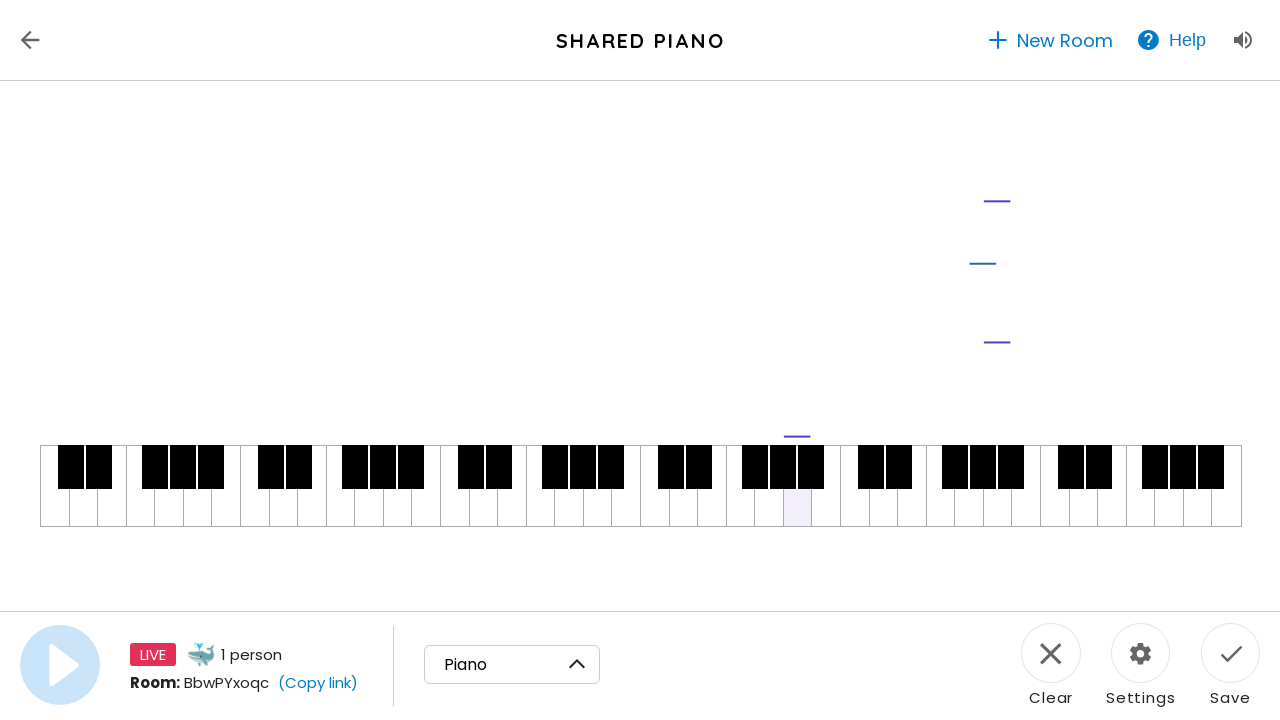

Waited 600ms
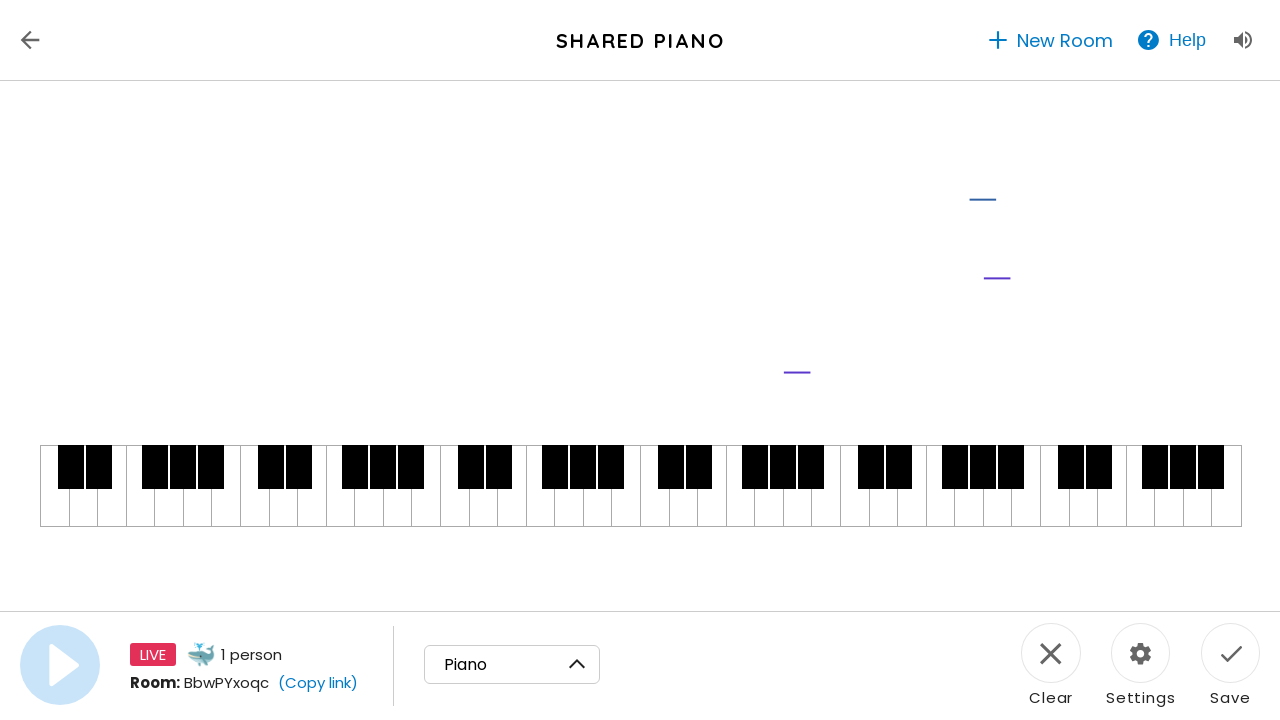

Pressed 'x' key - changed back to key for trill
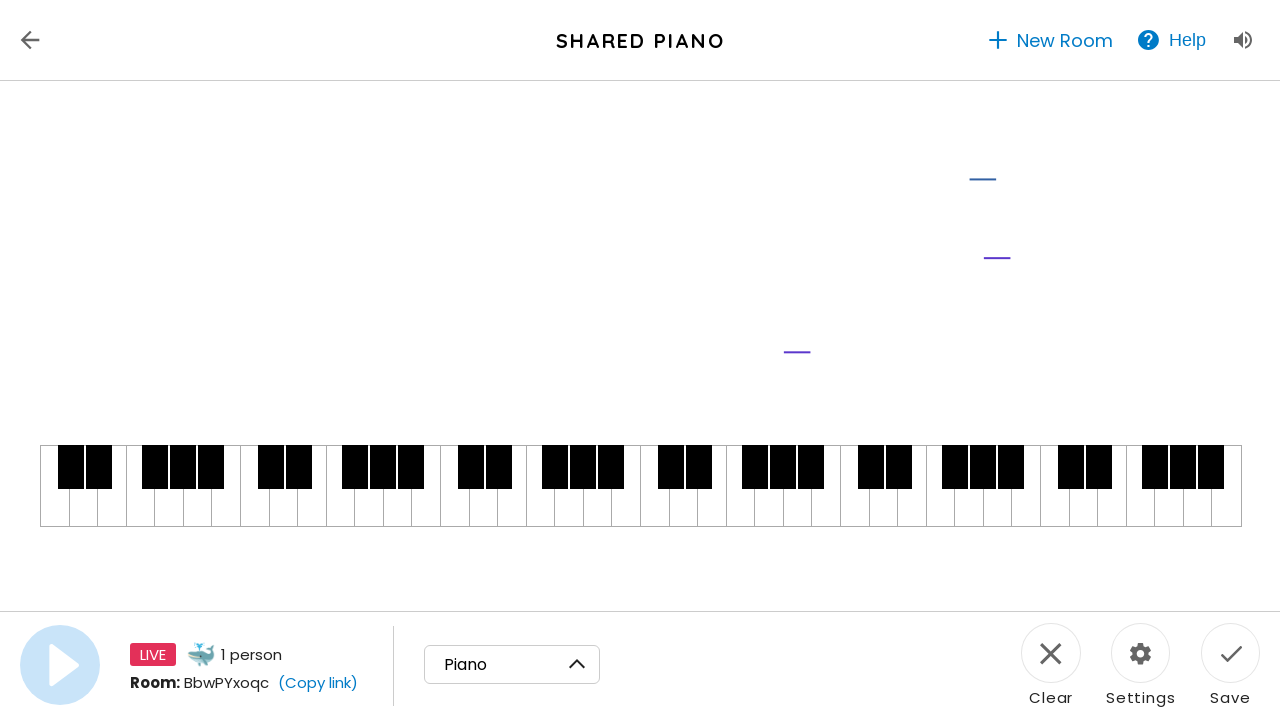

Pressed 'h' key - second trill note 1
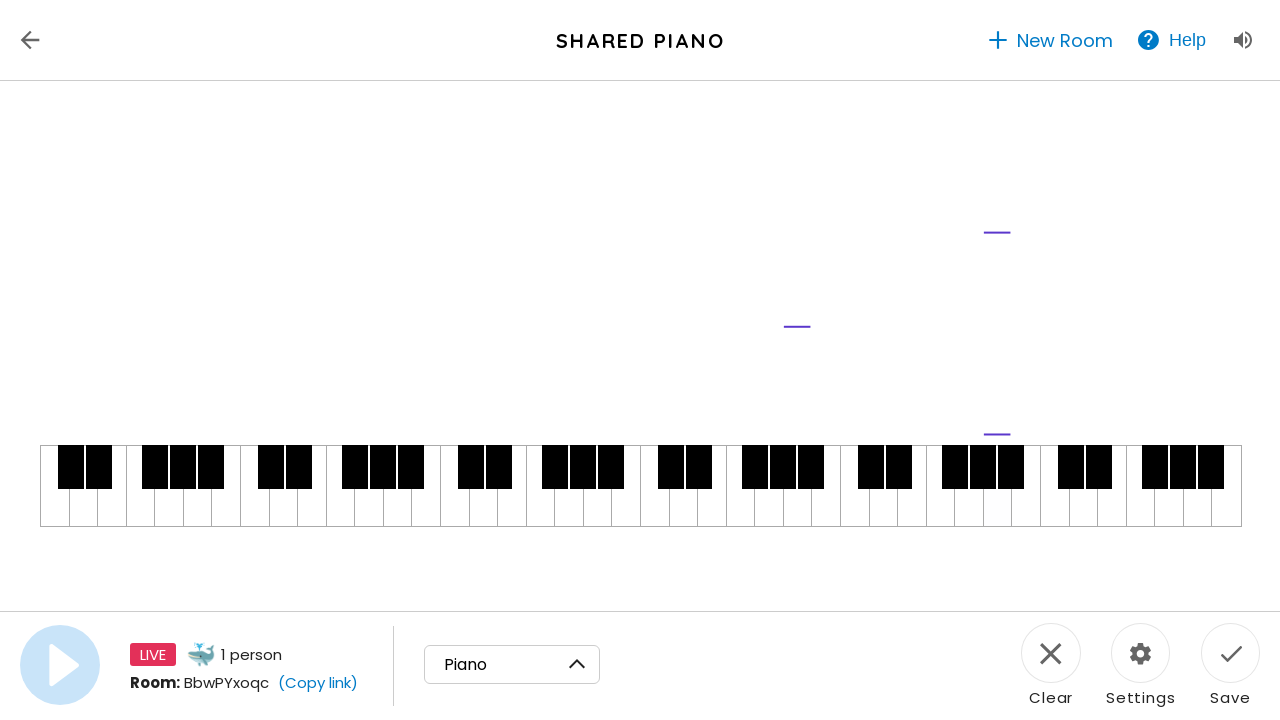

Waited 200ms
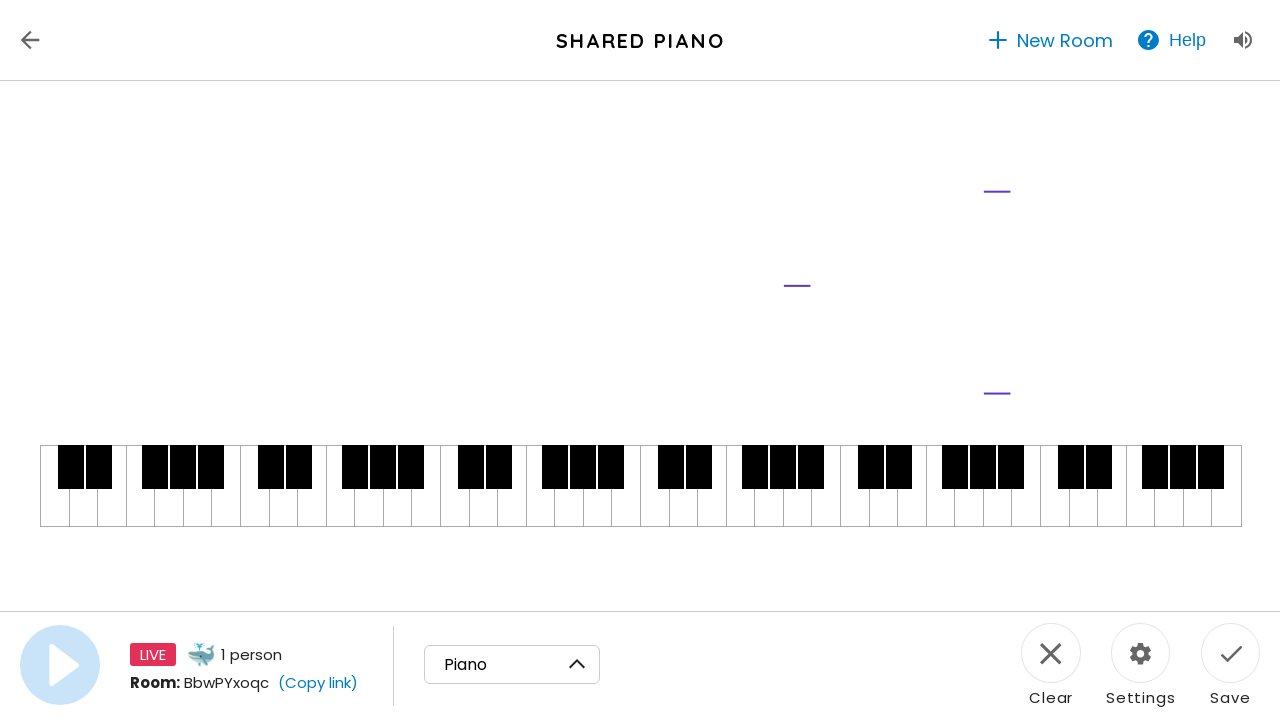

Pressed 'y' key - second trill note 2
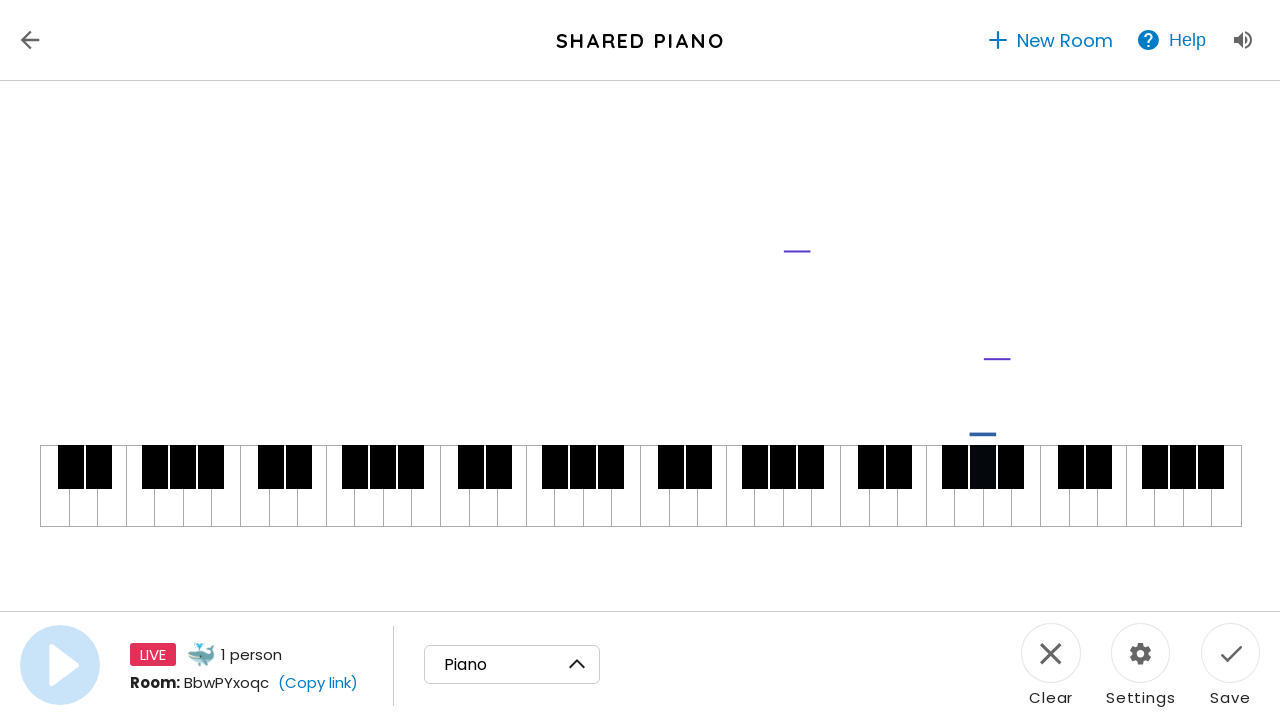

Waited 200ms
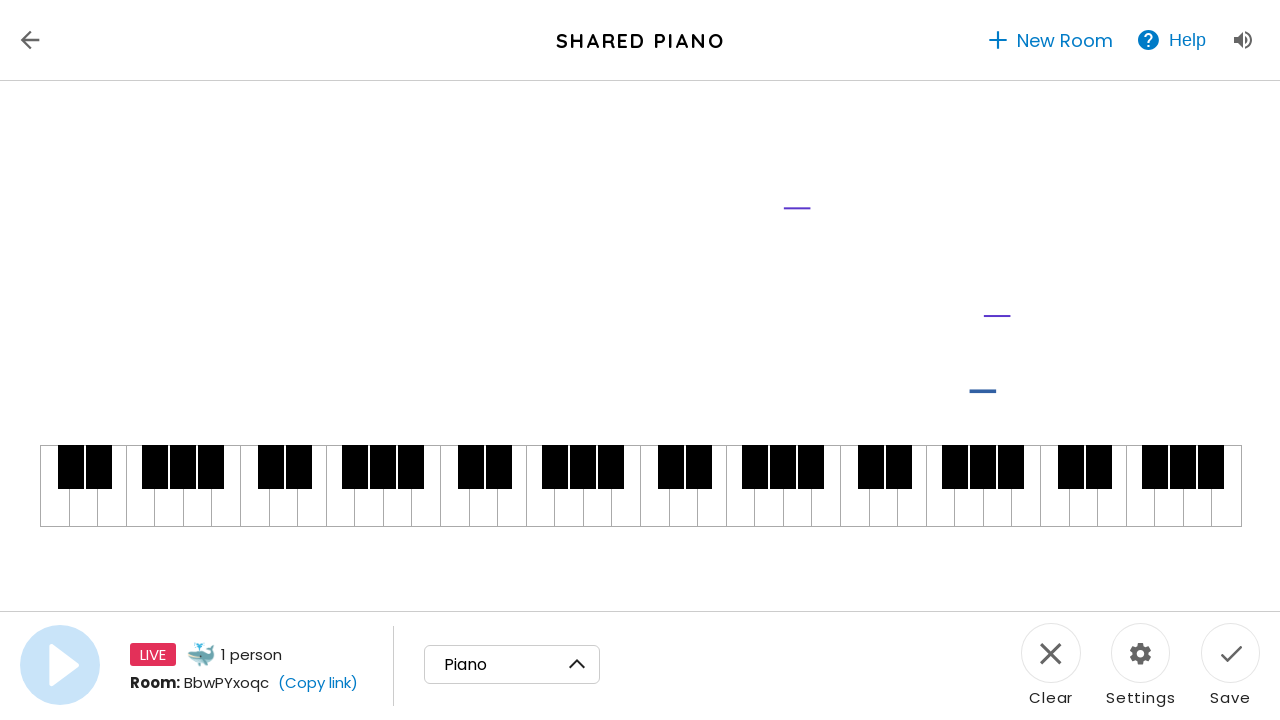

Pressed 'h' key - second trill note 3
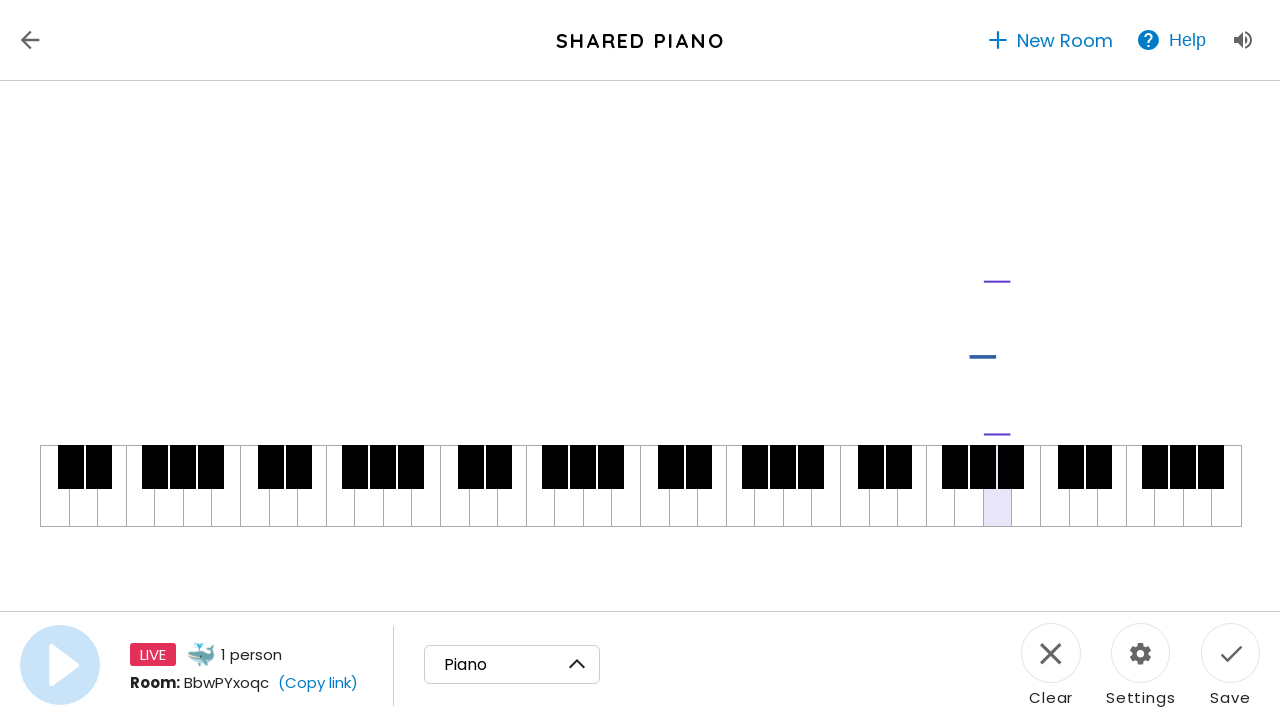

Waited 200ms
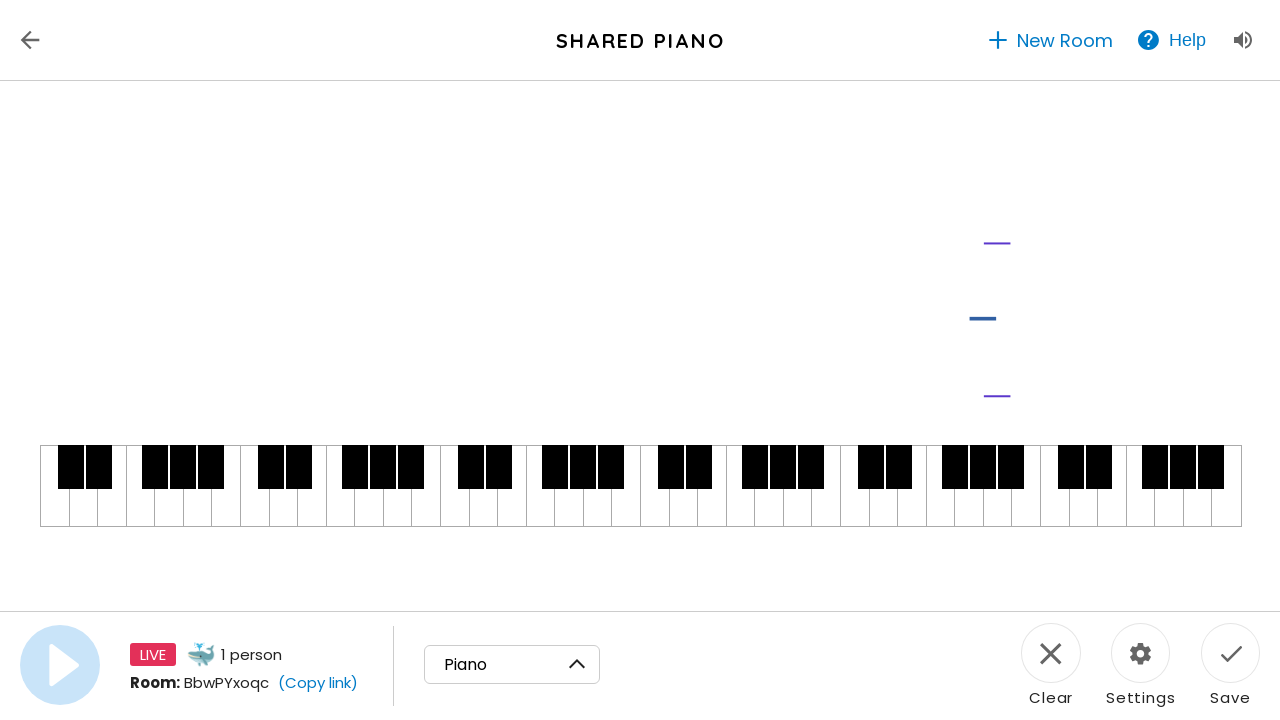

Pressed 'y' key - second trill note 4
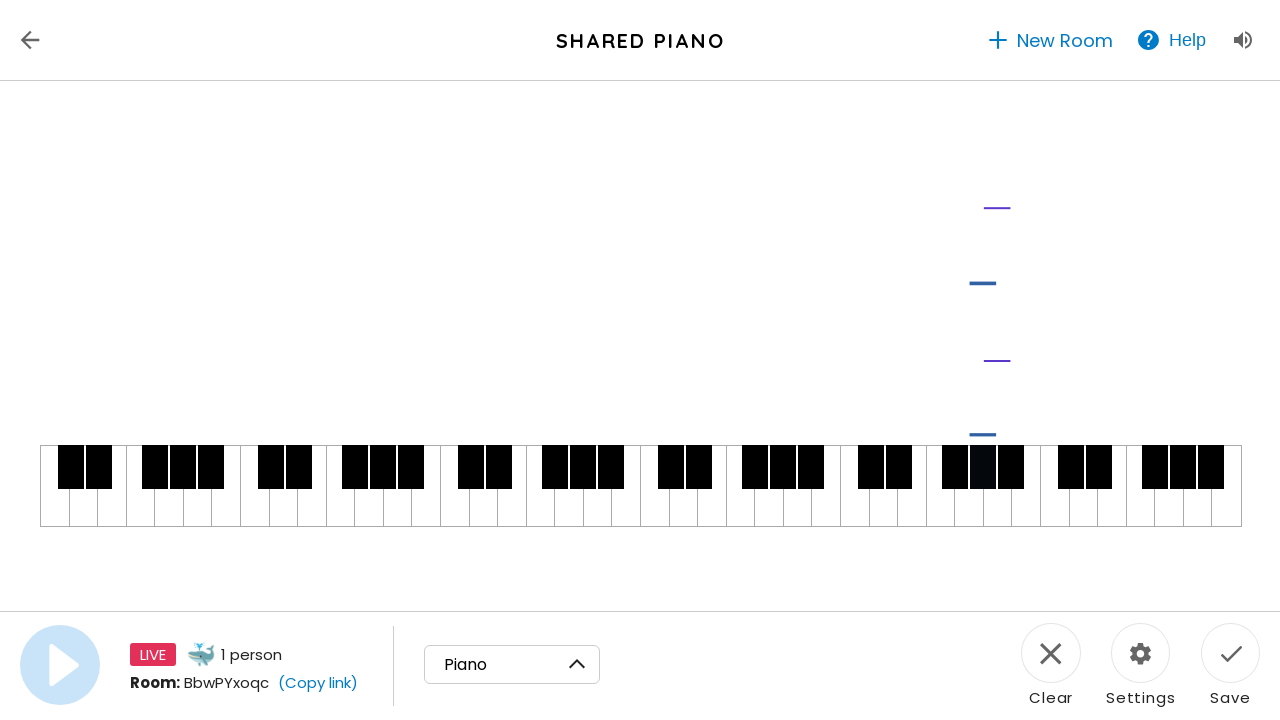

Waited 200ms
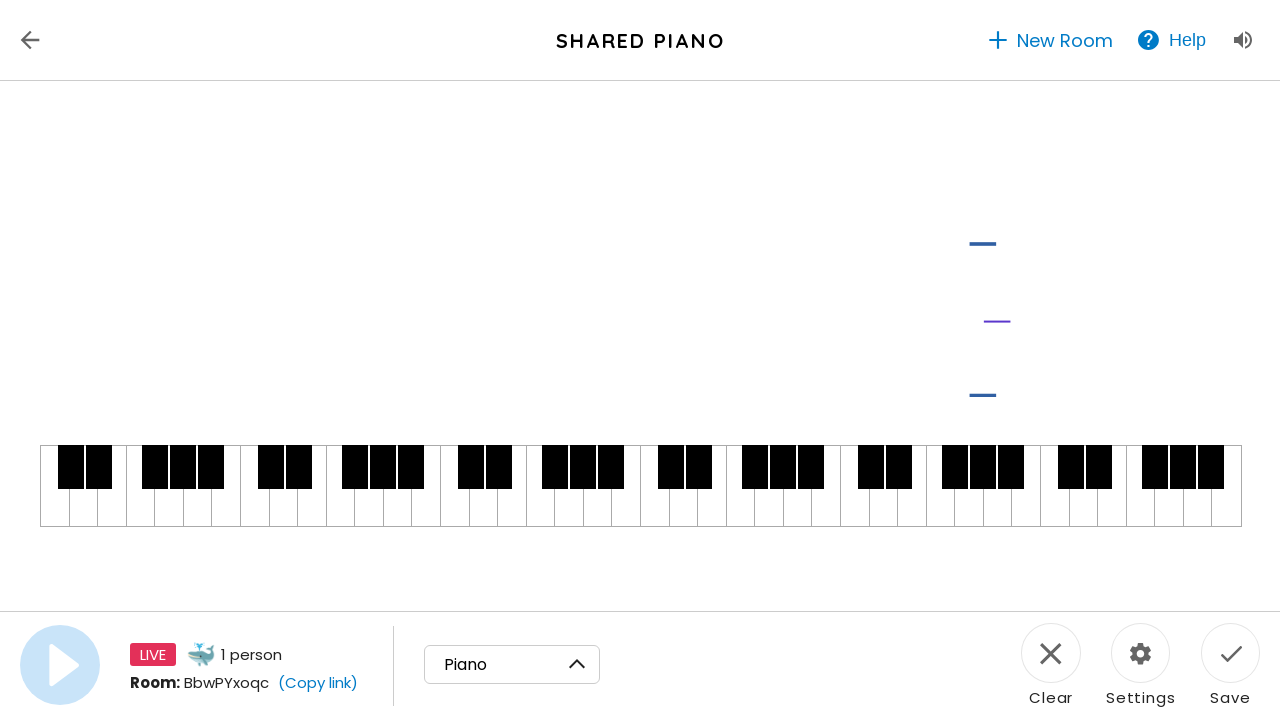

Pressed 'h' key - second trill note 5
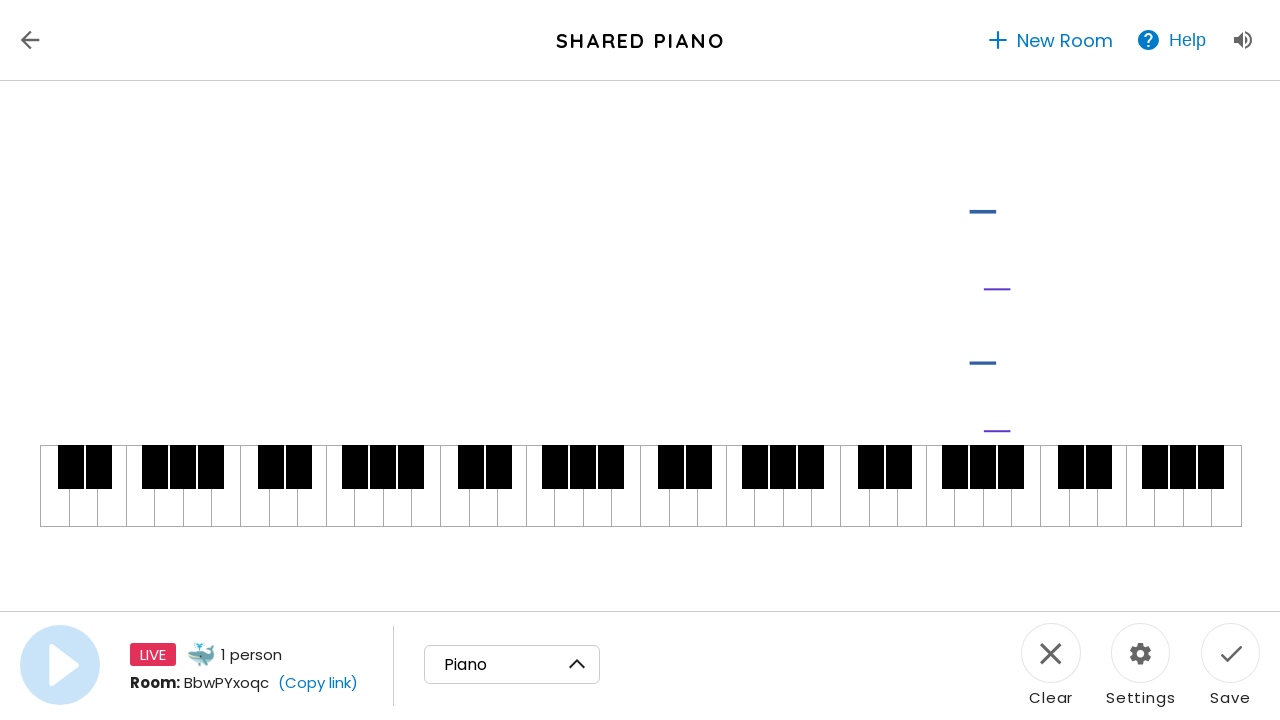

Waited 200ms - end of second trill
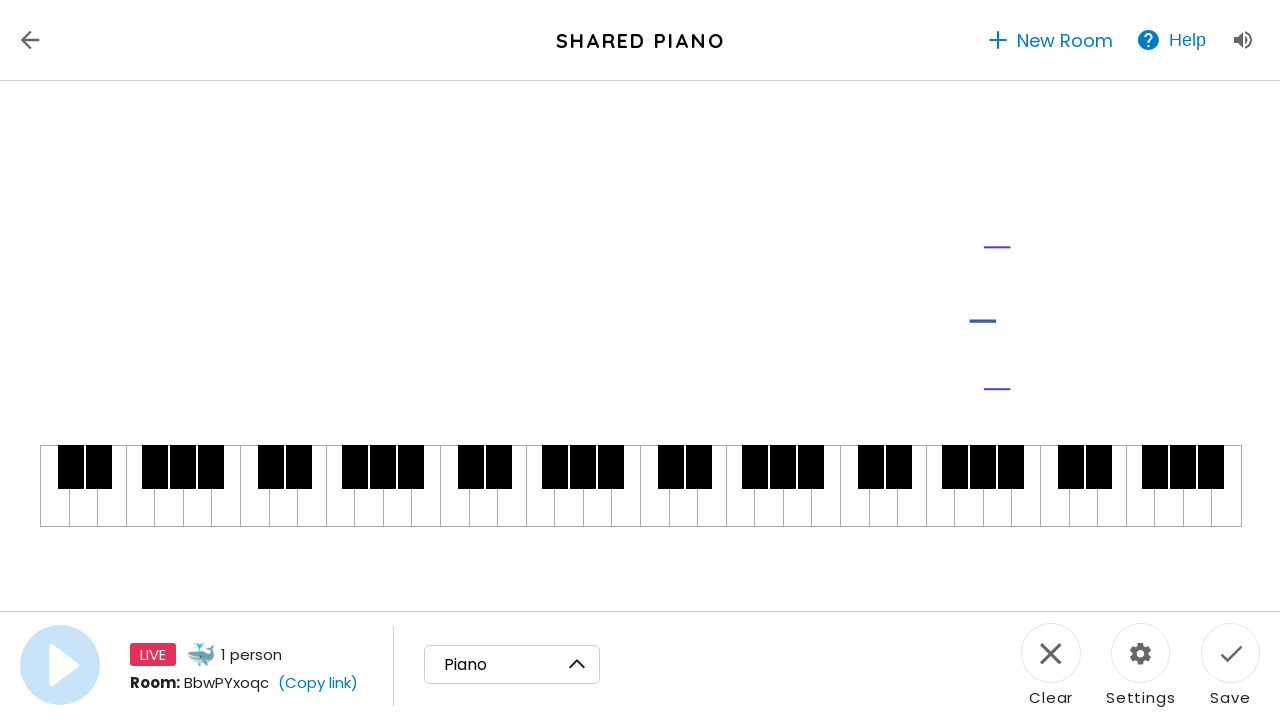

Pressed 'z' key - changed to key for final note
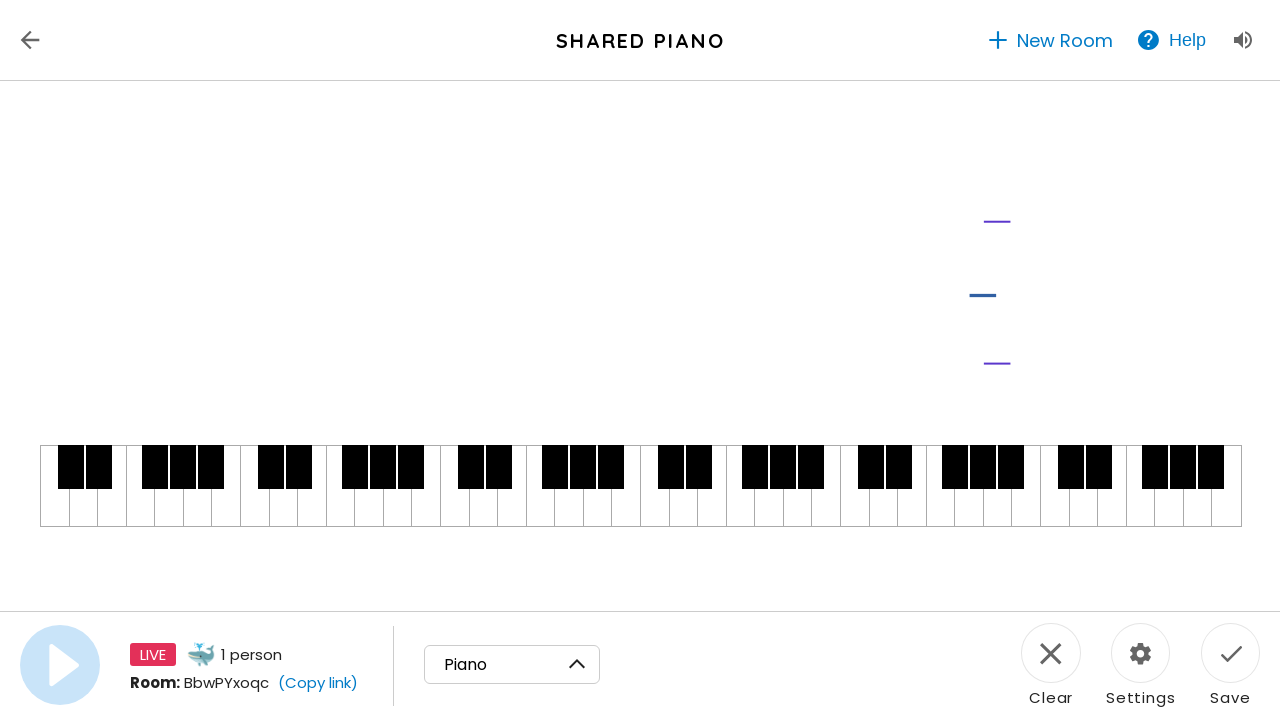

Pressed 'h' key - final note of melody
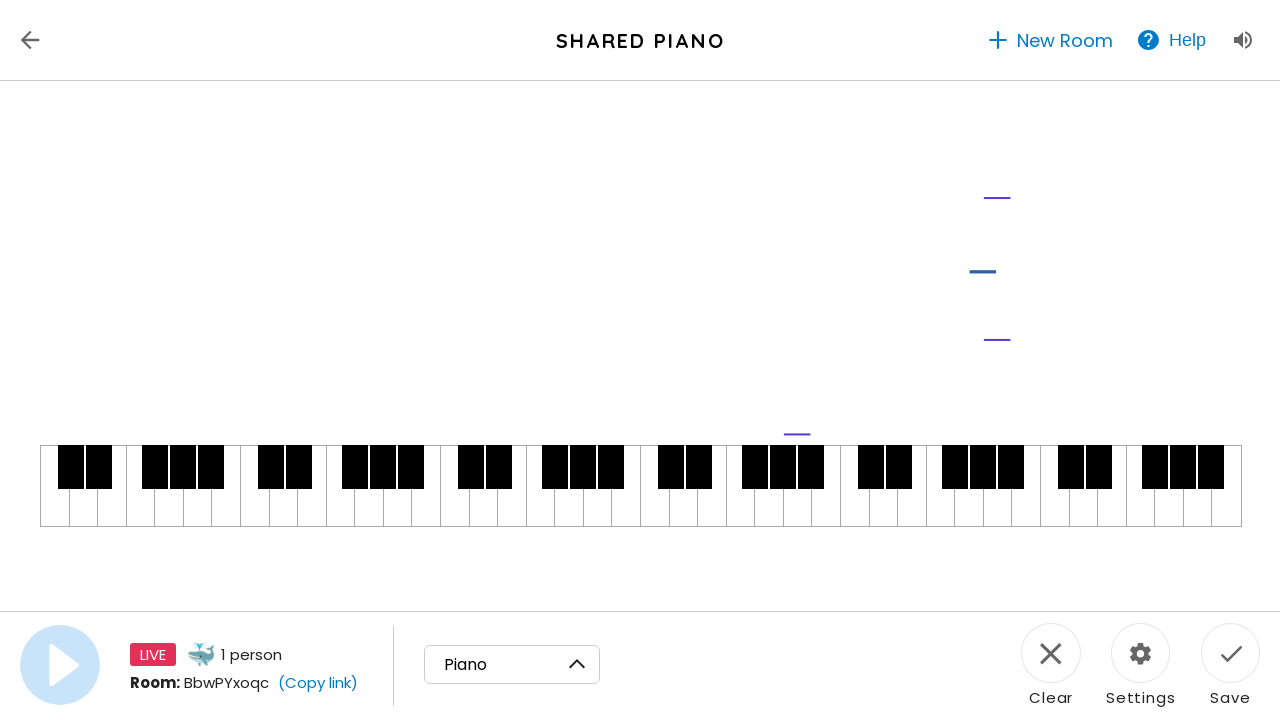

Waited 600ms - melody complete
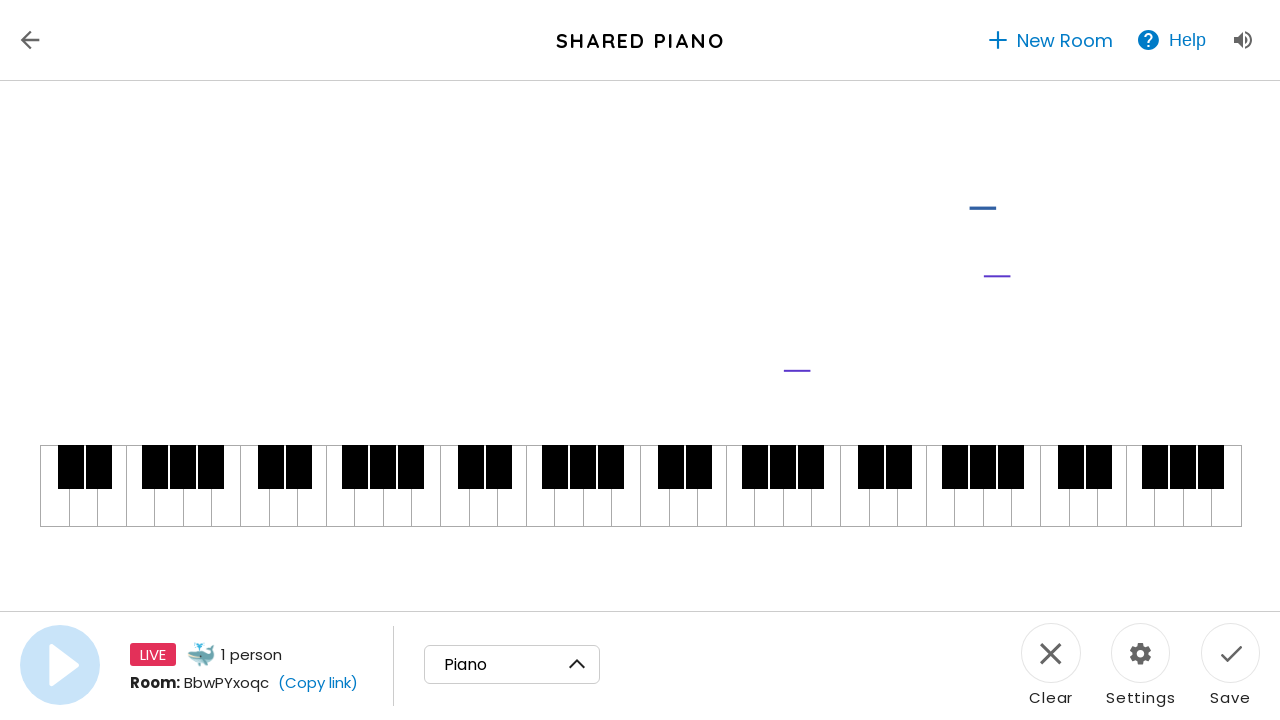

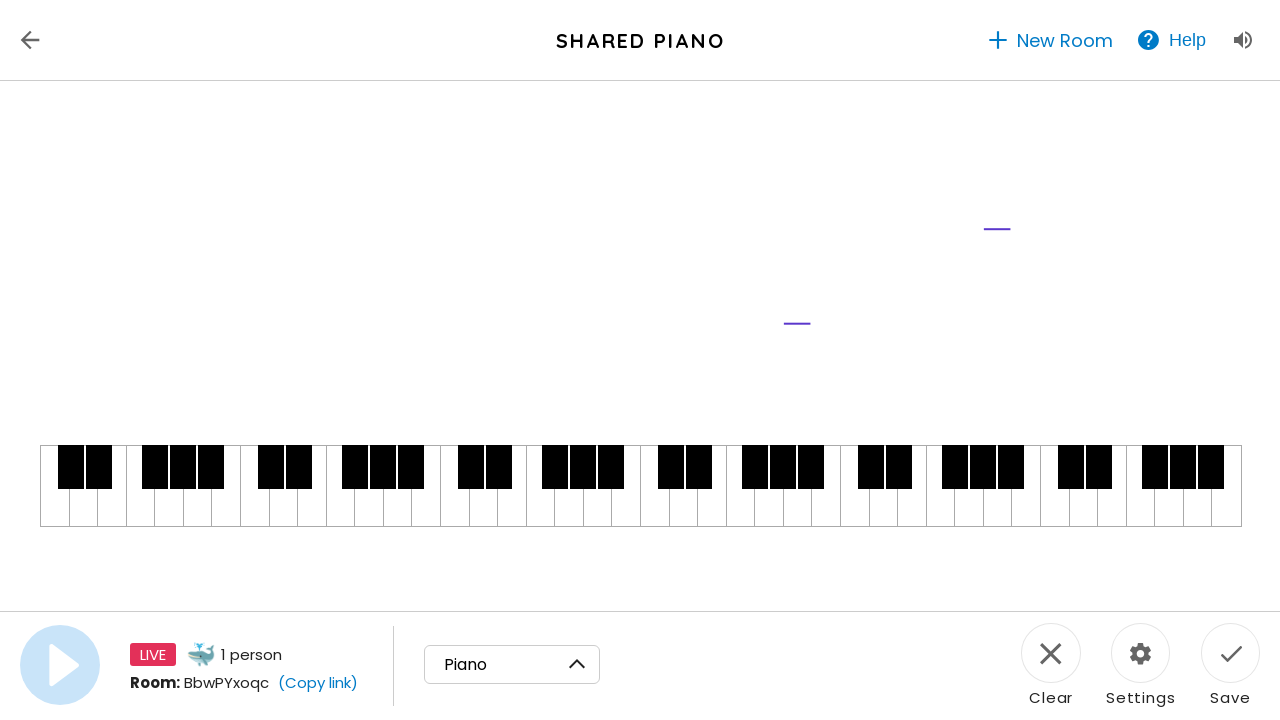